Tests YouTube channel video page loading by navigating to a channel's videos section and scrolling down to load more video content through infinite scroll.

Starting URL: https://www.youtube.com/@alex.dubovyck.videos/videos

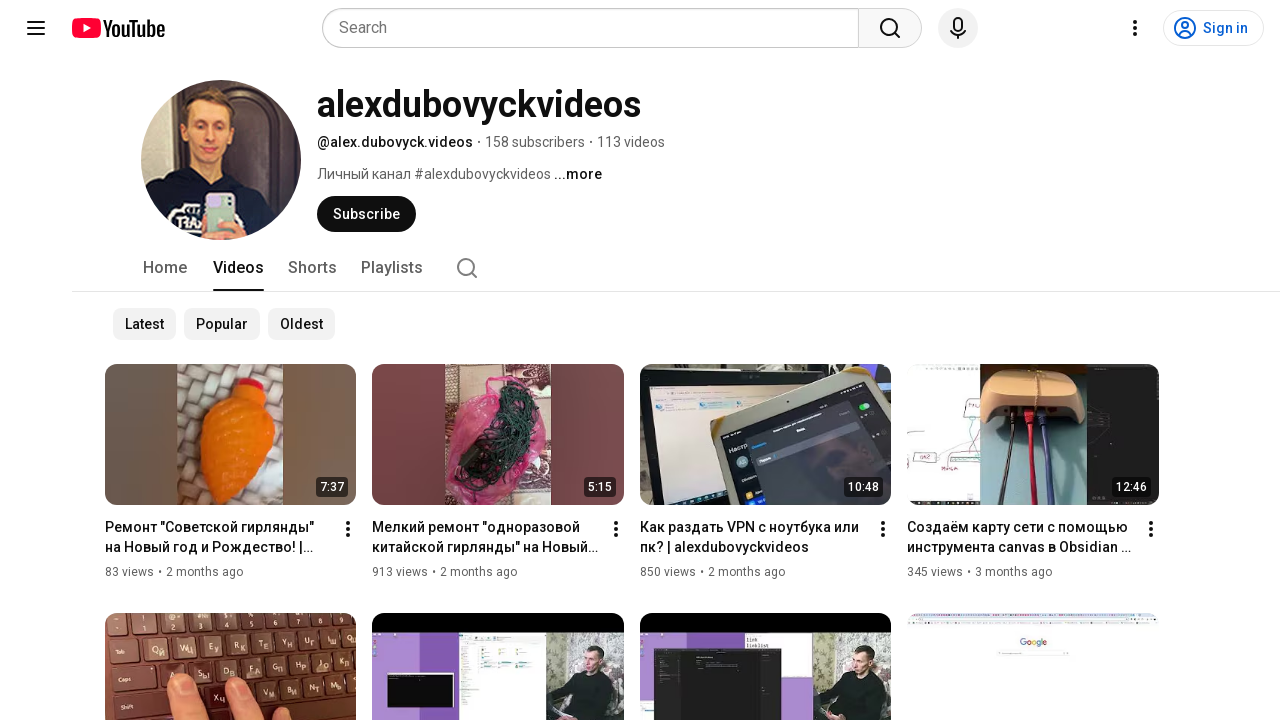

Waited for page to reach network idle state
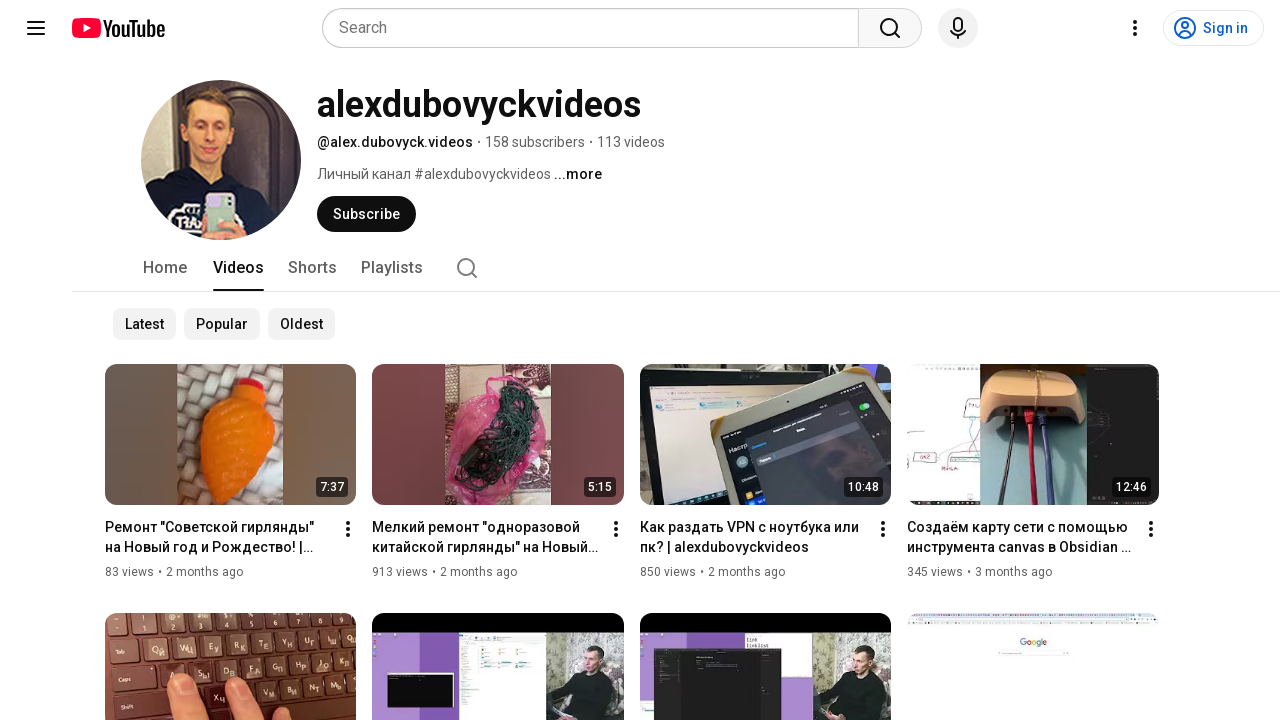

Waited for video titles to be present on the page
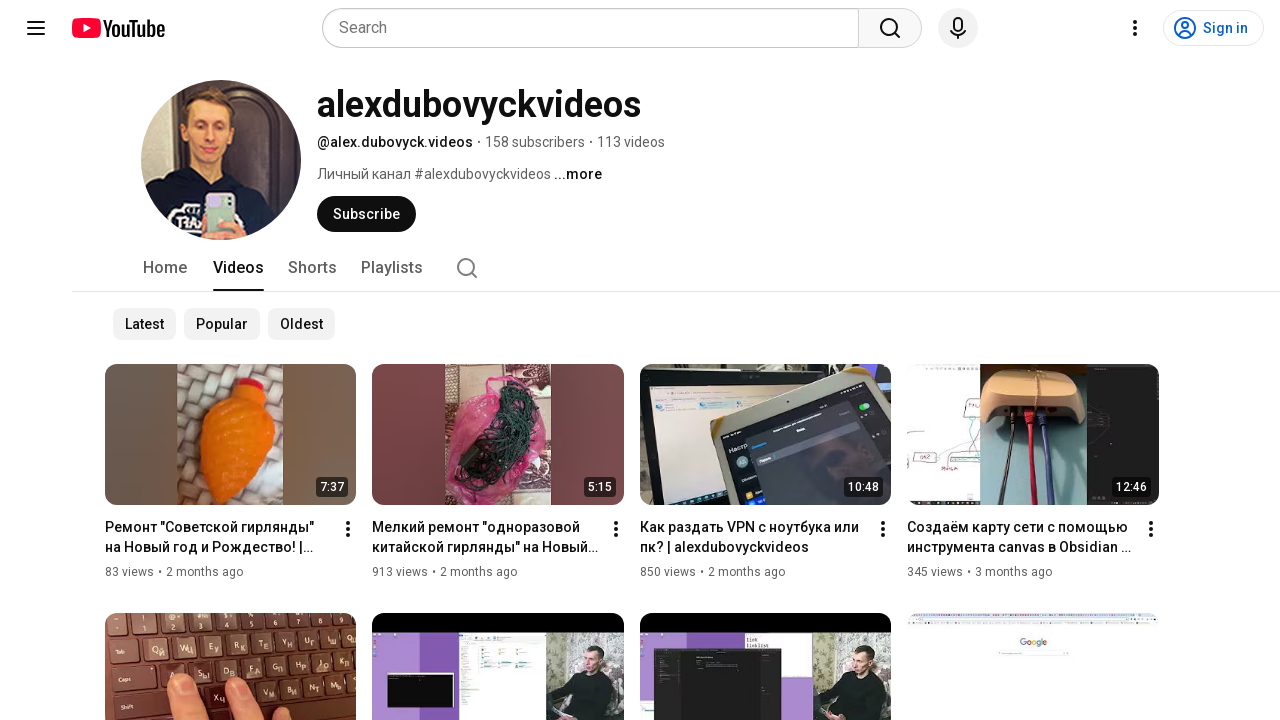

Pressed End key to scroll to bottom (scroll cycle 1/10)
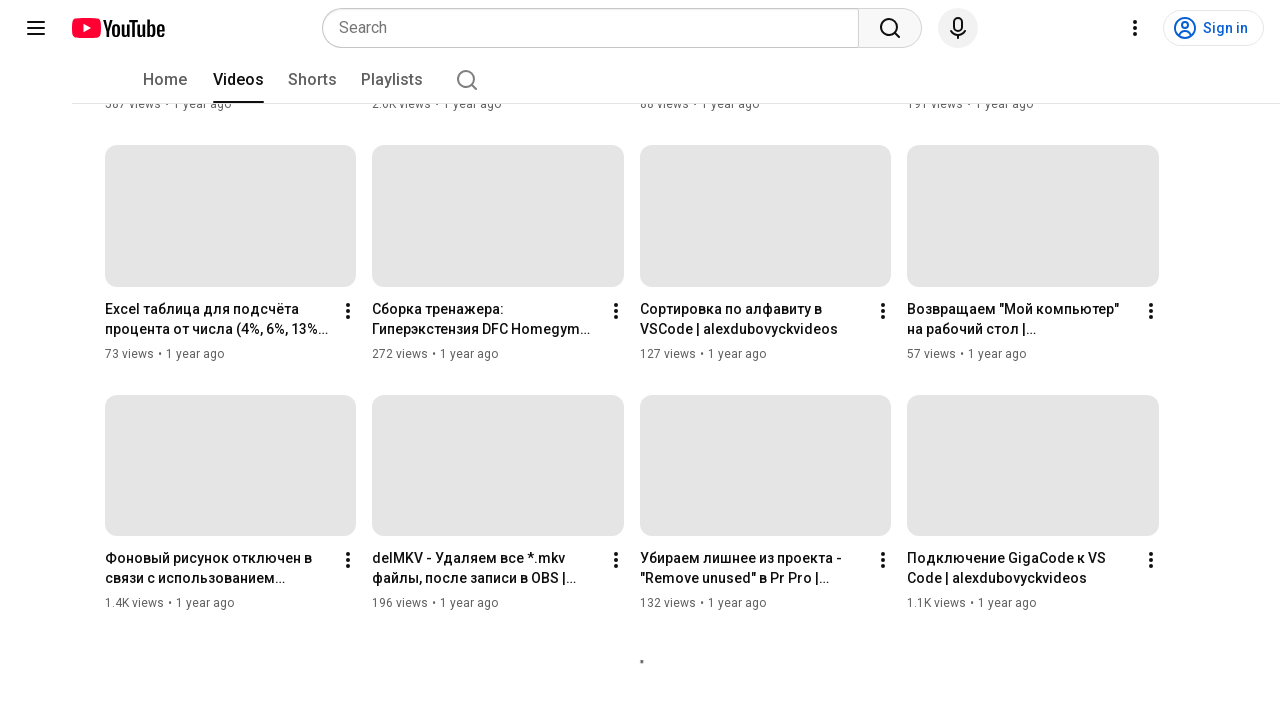

Waited 100ms for content to load
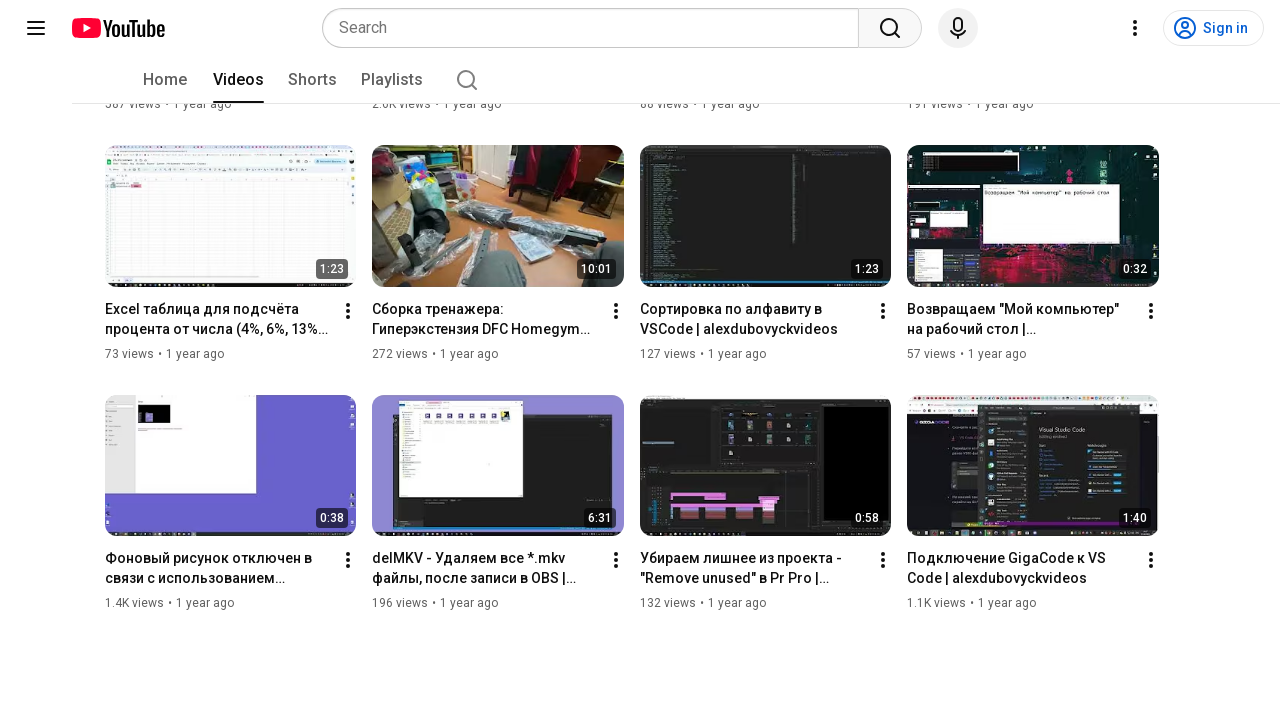

Pressed End key again to continue scrolling (scroll cycle 1/10)
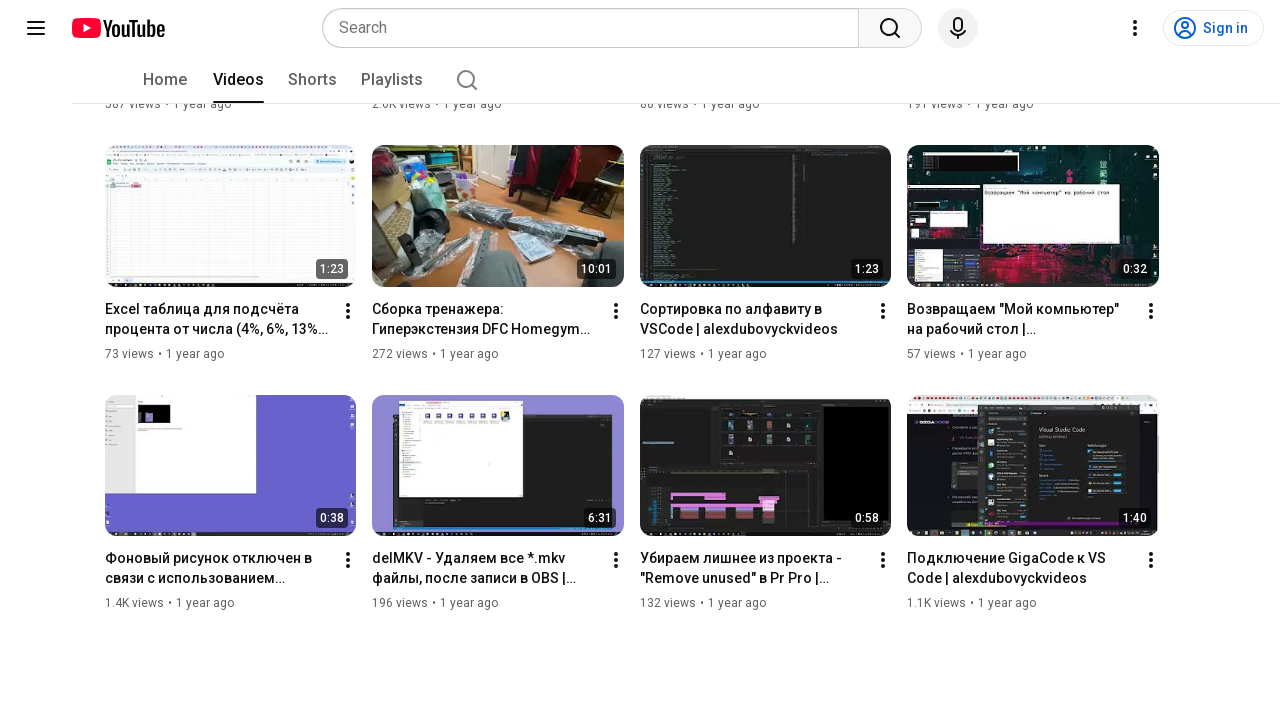

Waited 1 second for more video content to load via infinite scroll
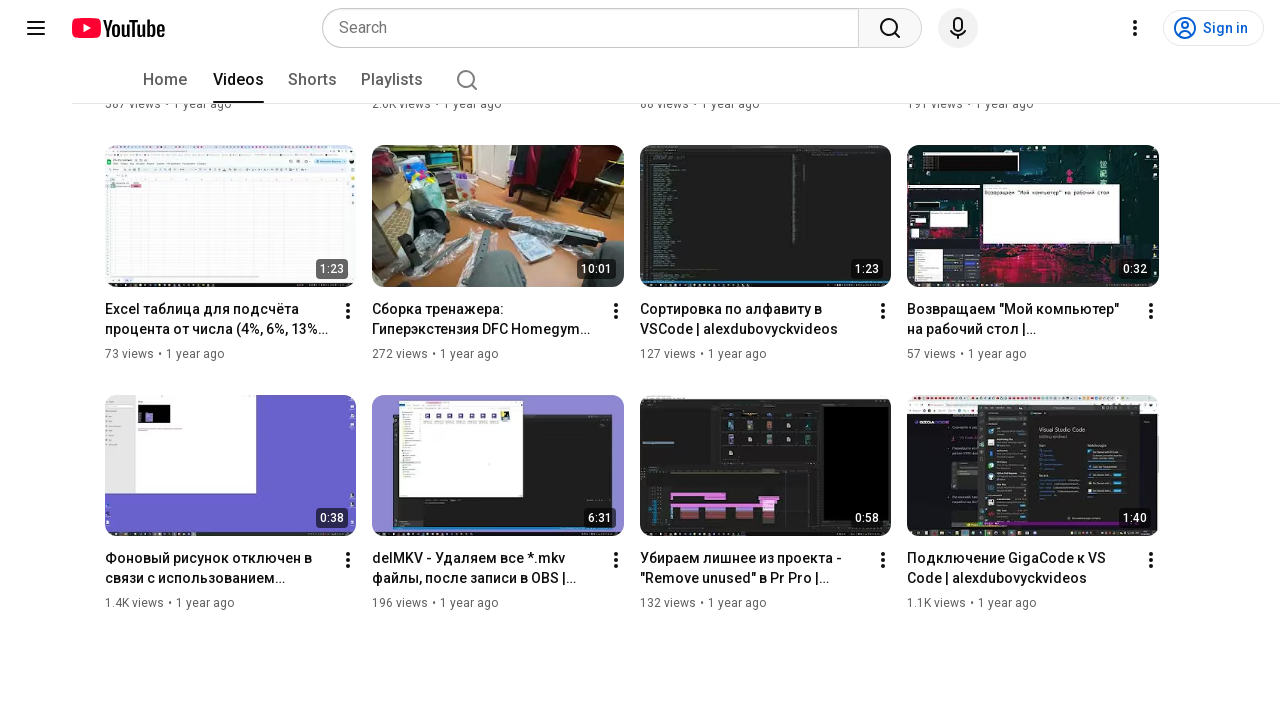

Pressed End key to scroll to bottom (scroll cycle 2/10)
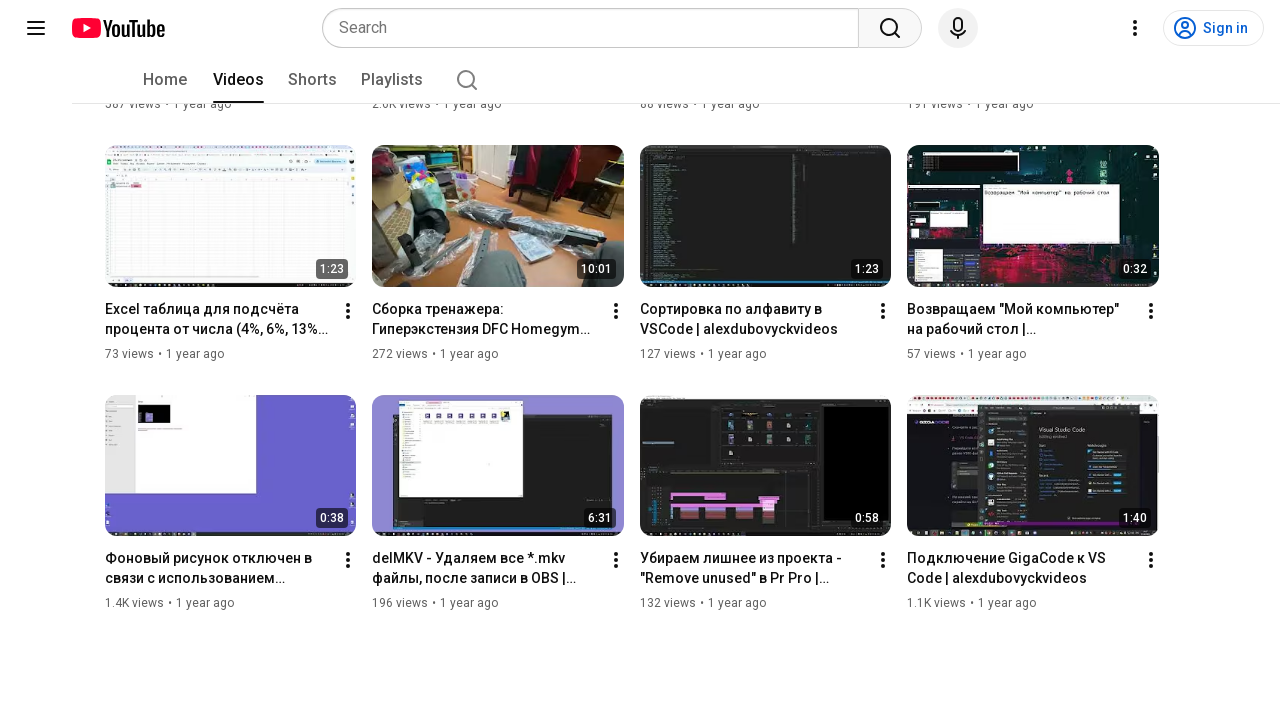

Waited 100ms for content to load
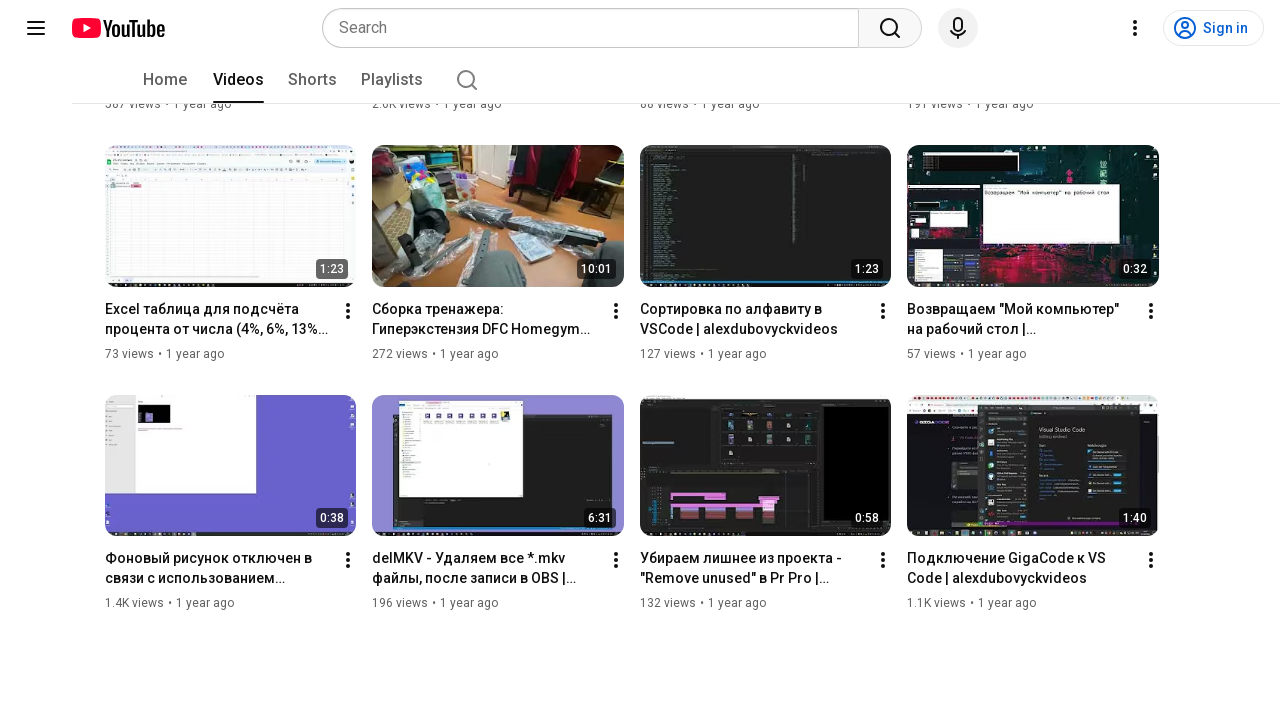

Pressed End key again to continue scrolling (scroll cycle 2/10)
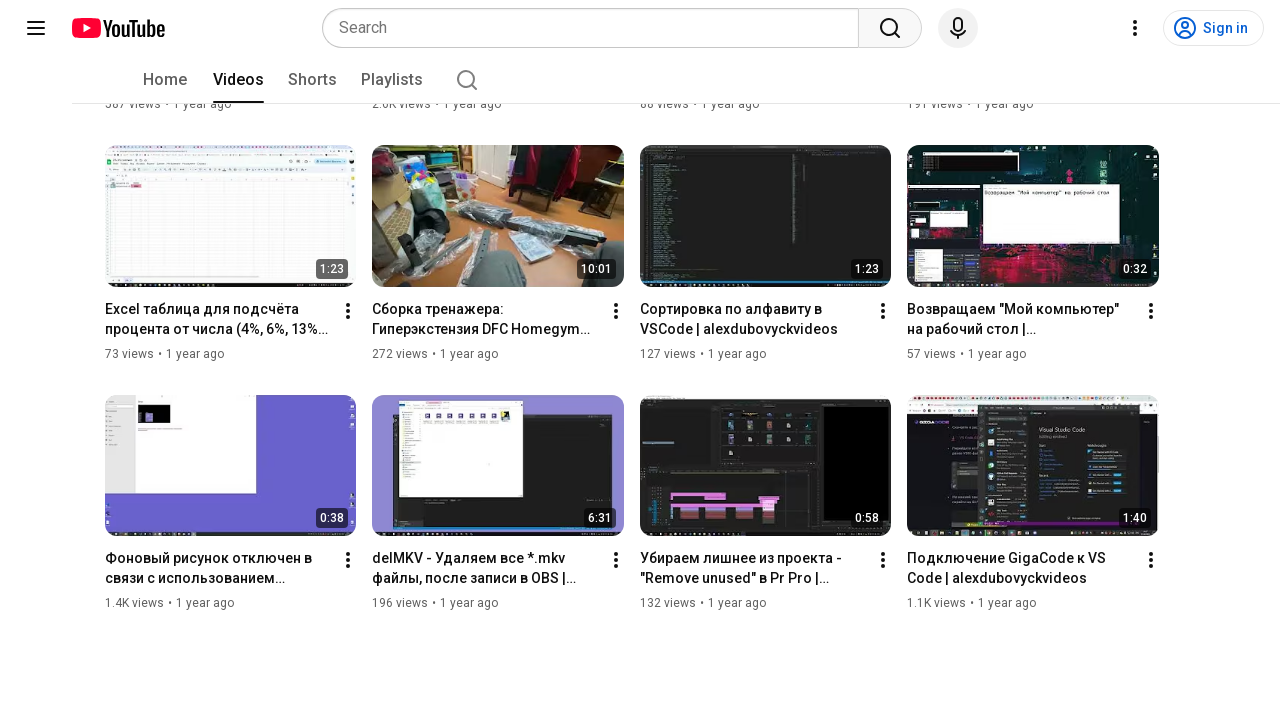

Waited 1 second for more video content to load via infinite scroll
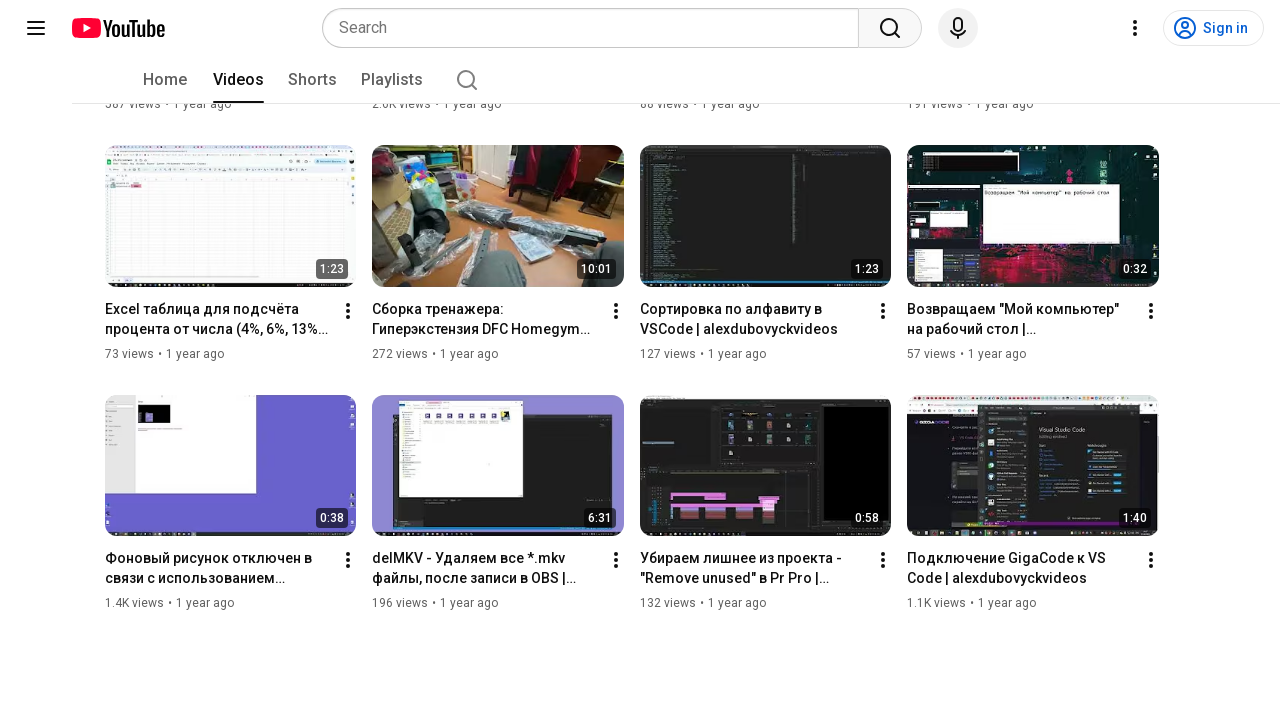

Pressed End key to scroll to bottom (scroll cycle 3/10)
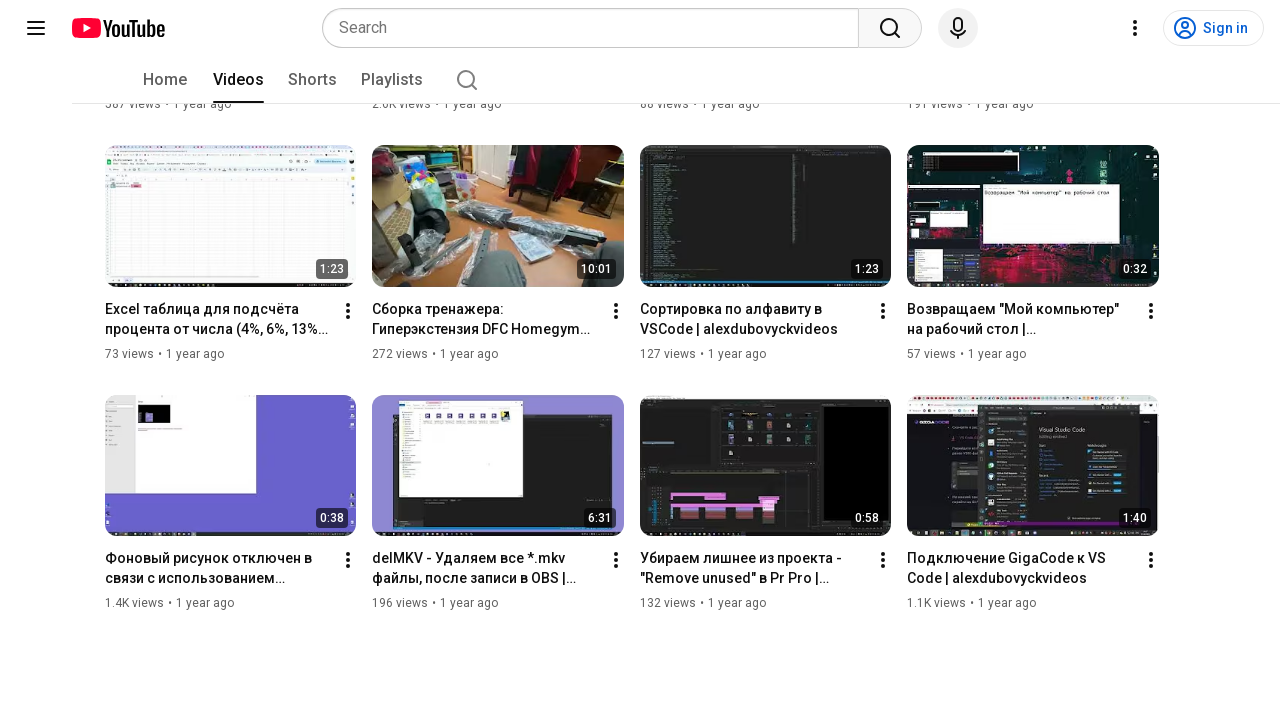

Waited 100ms for content to load
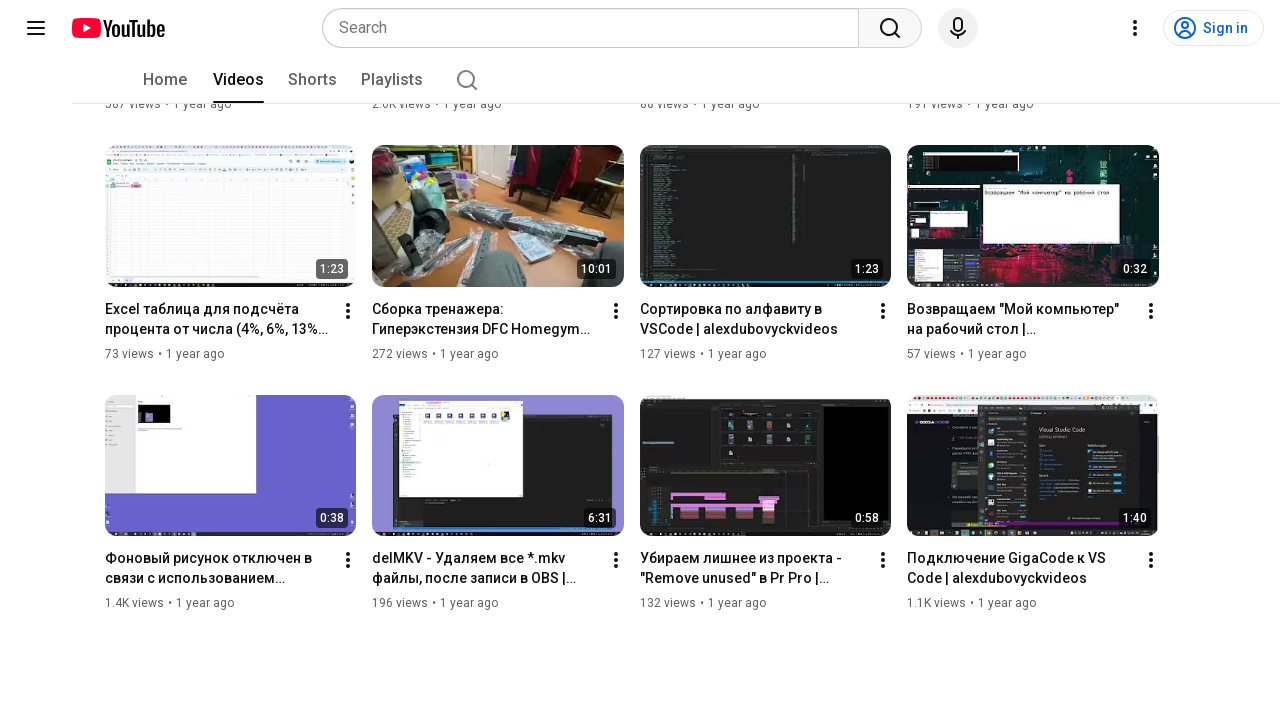

Pressed End key again to continue scrolling (scroll cycle 3/10)
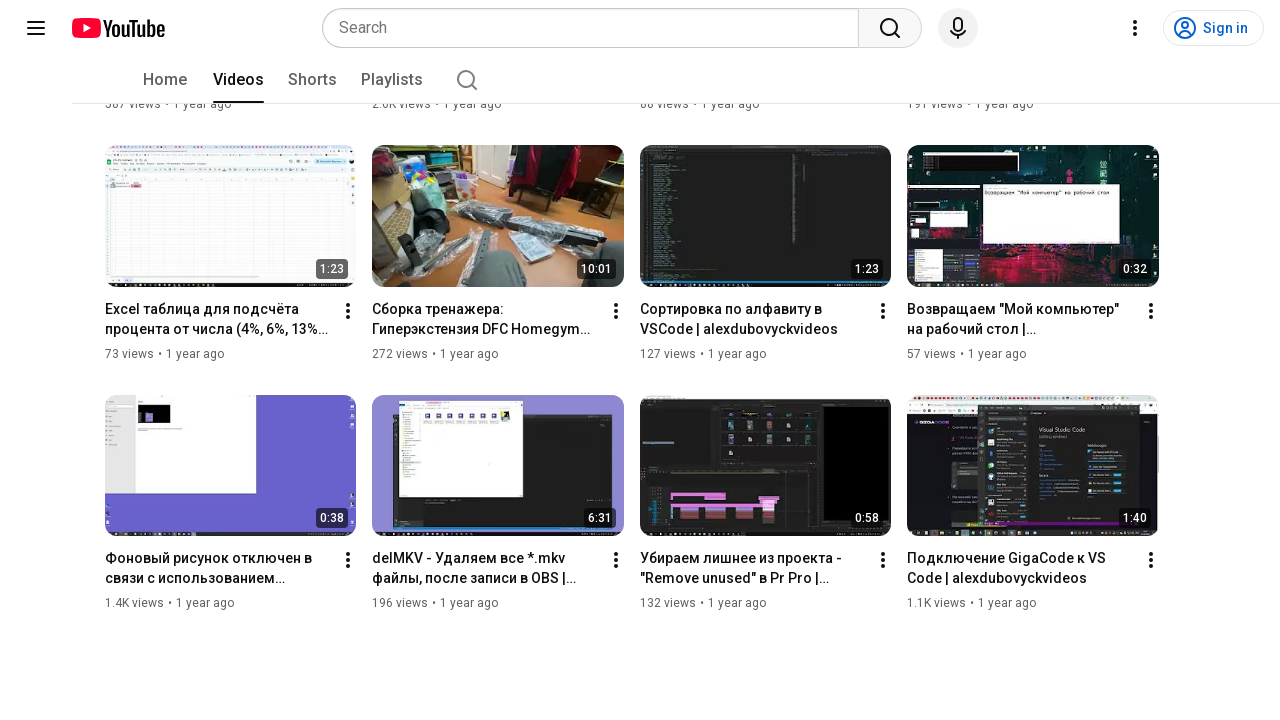

Waited 1 second for more video content to load via infinite scroll
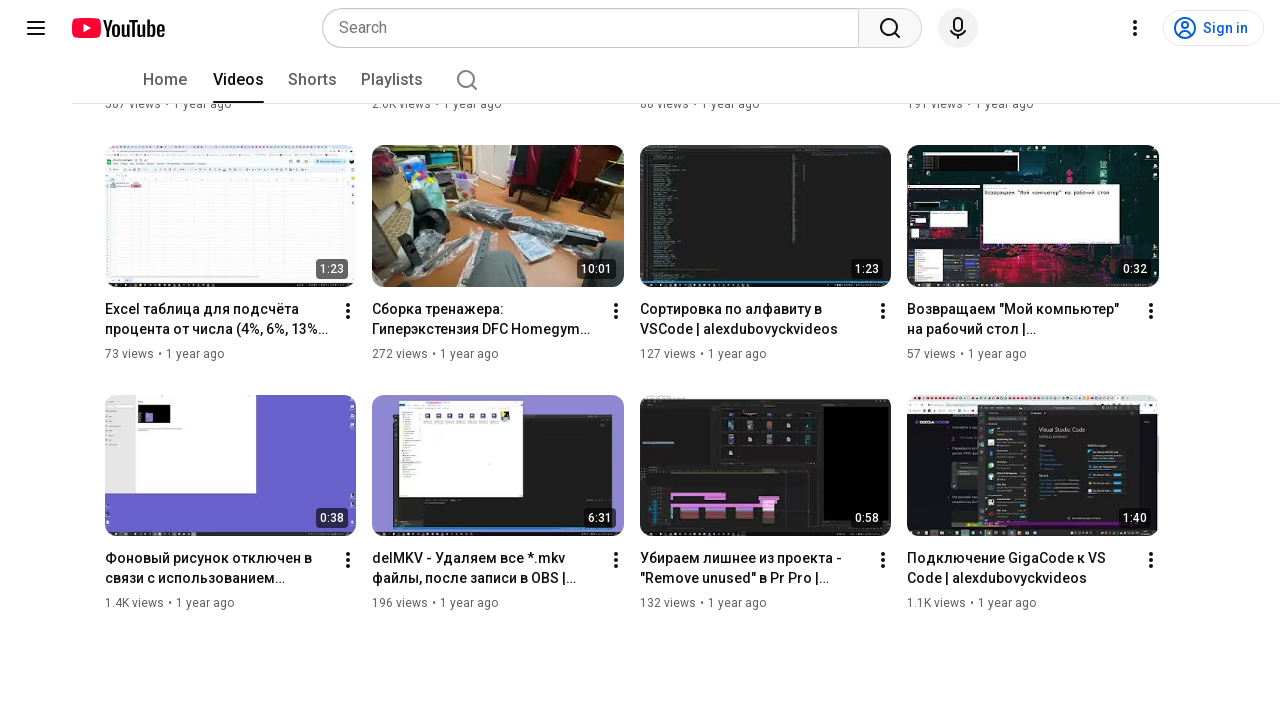

Pressed End key to scroll to bottom (scroll cycle 4/10)
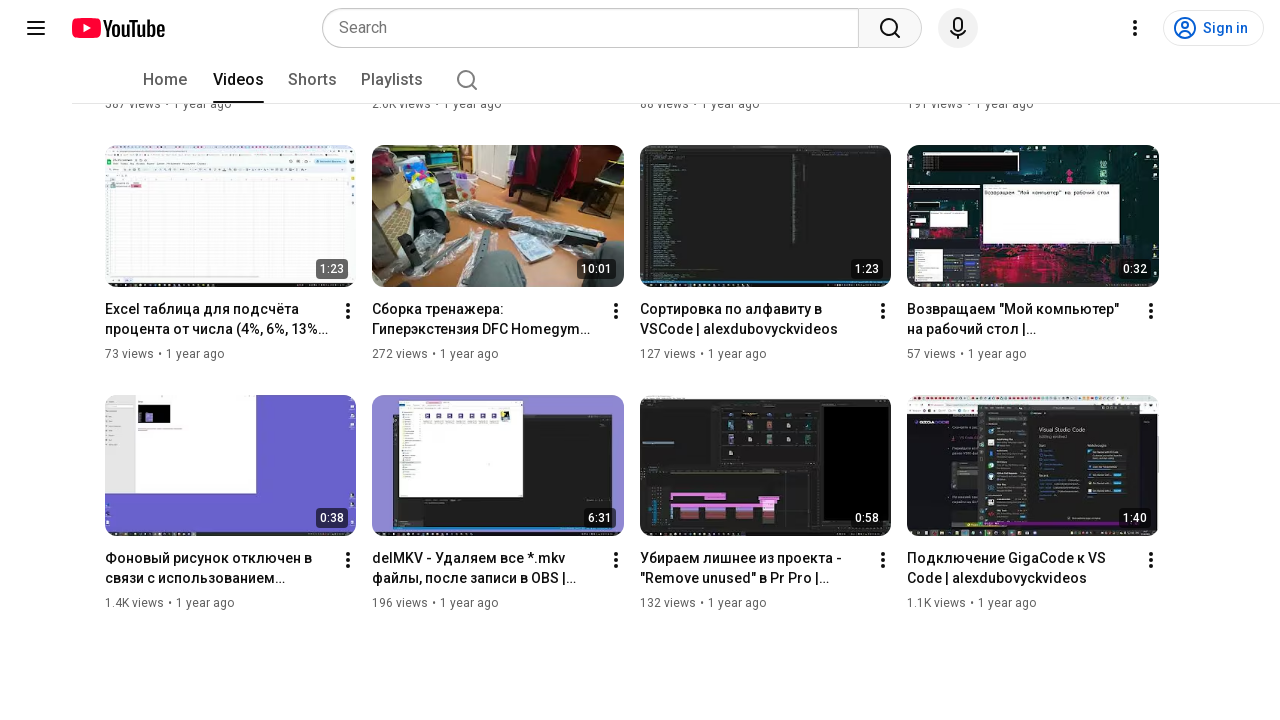

Waited 100ms for content to load
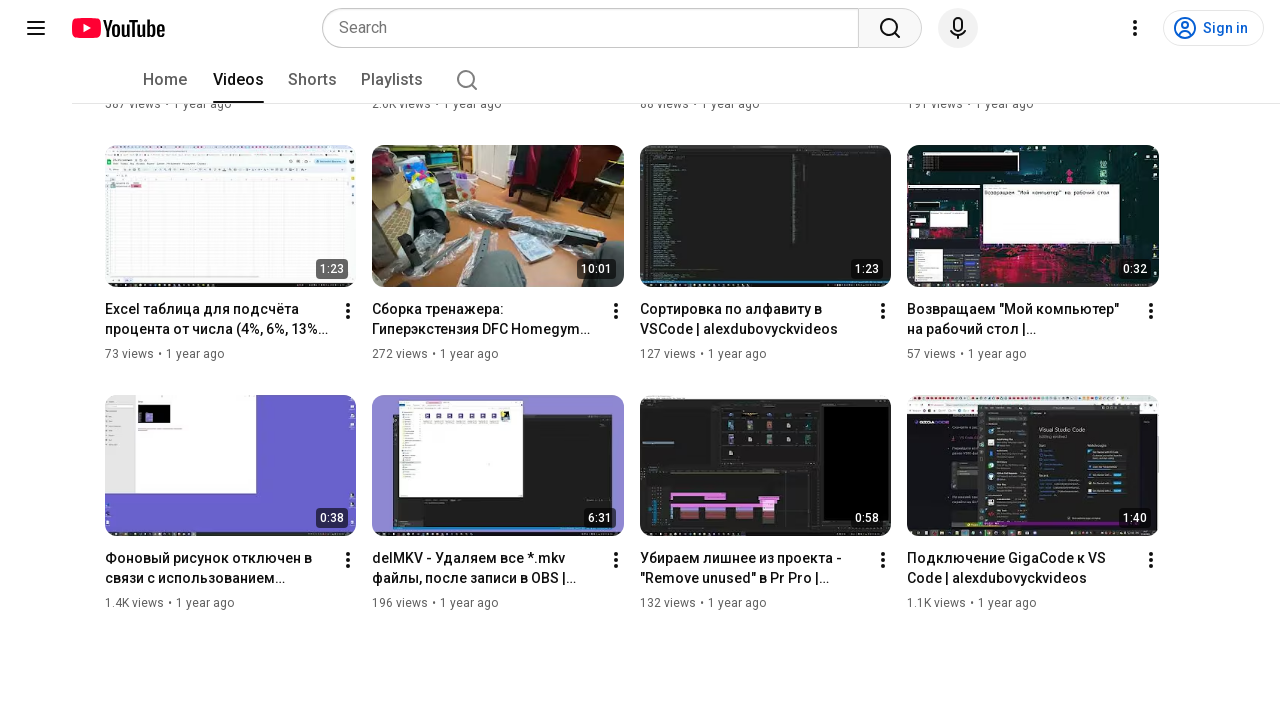

Pressed End key again to continue scrolling (scroll cycle 4/10)
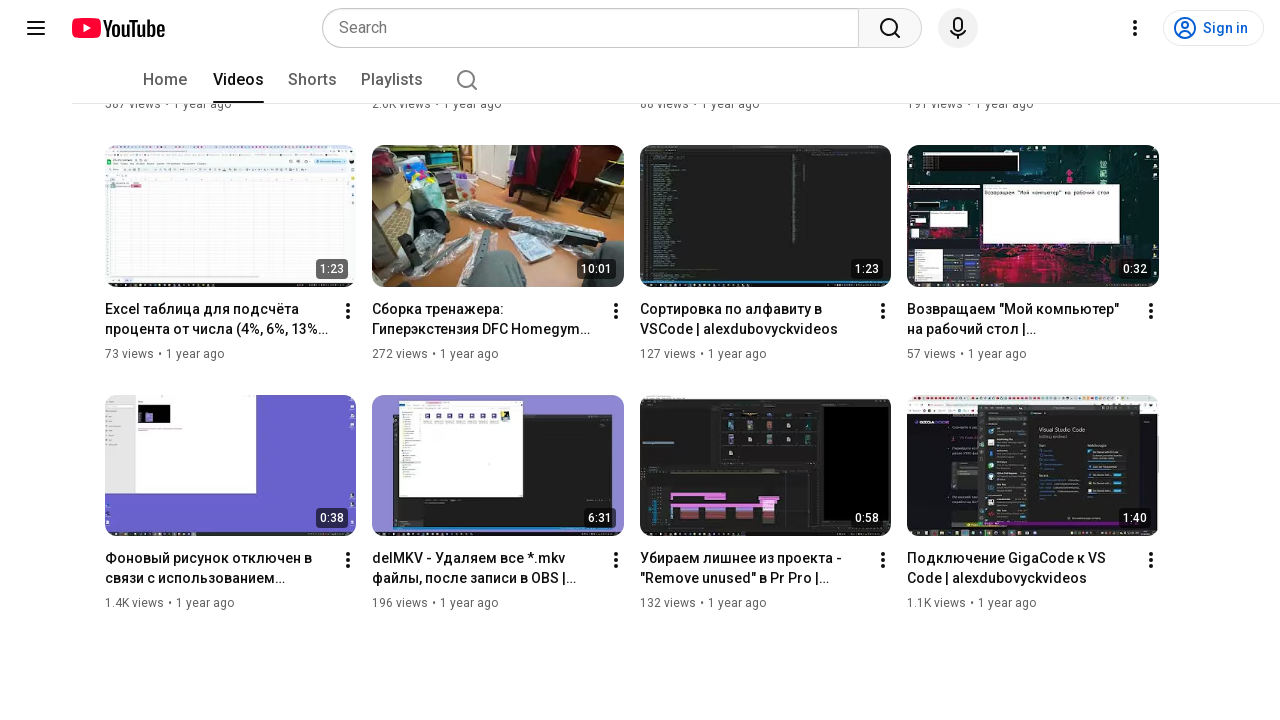

Waited 1 second for more video content to load via infinite scroll
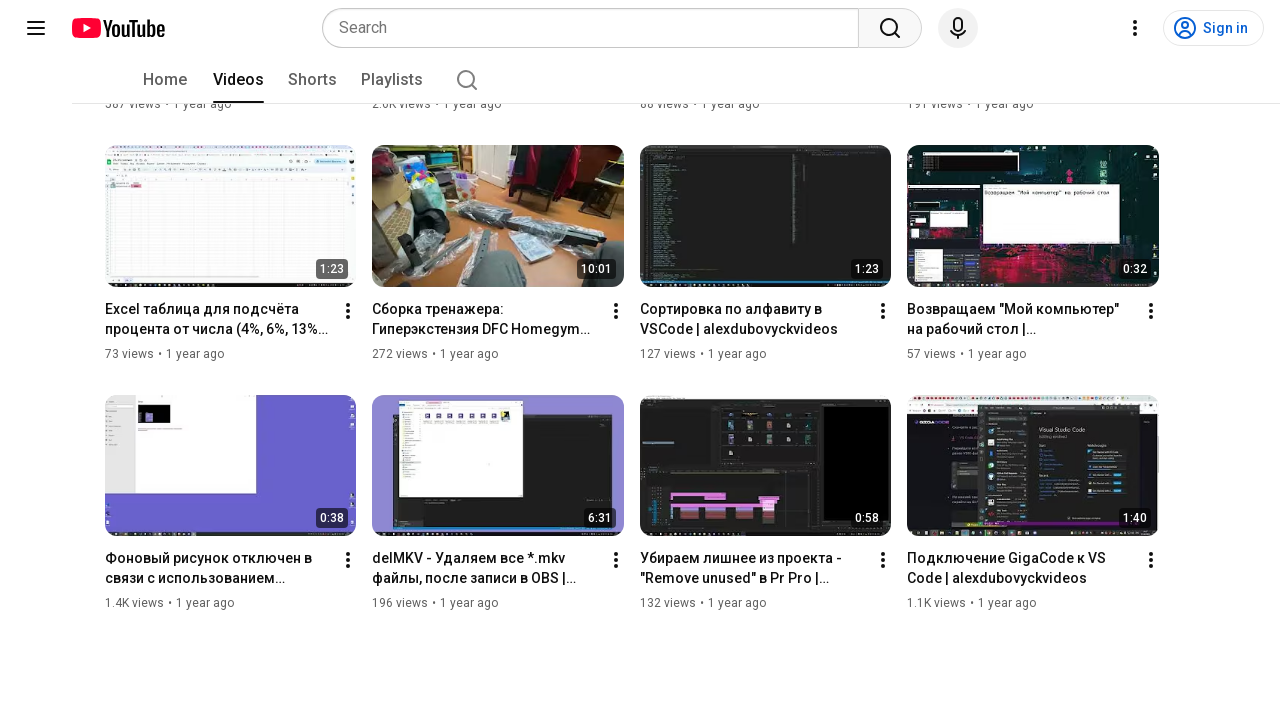

Pressed End key to scroll to bottom (scroll cycle 5/10)
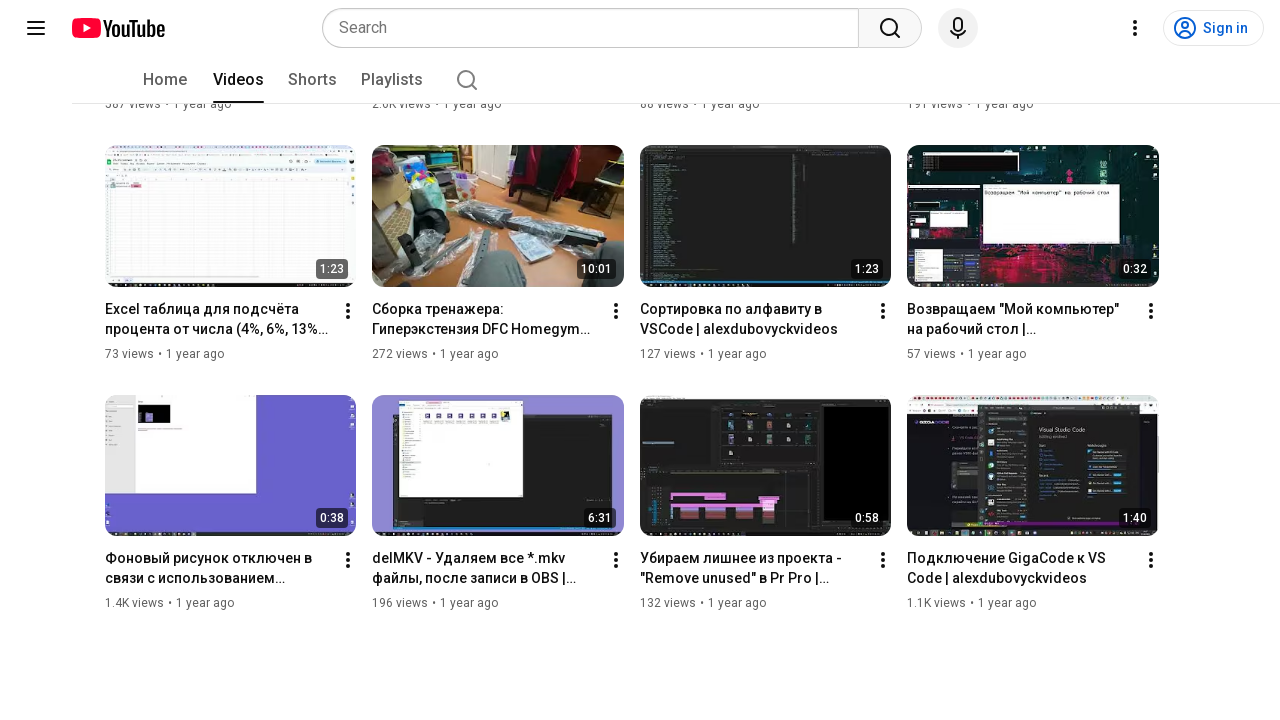

Waited 100ms for content to load
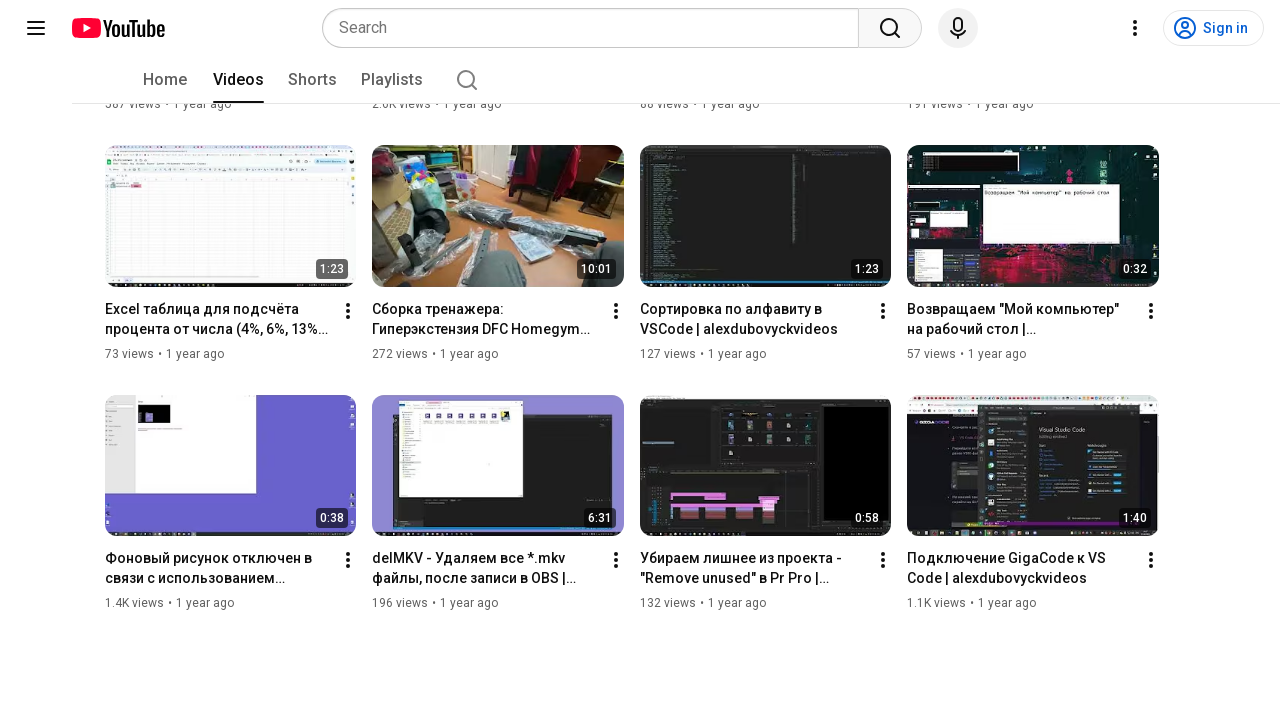

Pressed End key again to continue scrolling (scroll cycle 5/10)
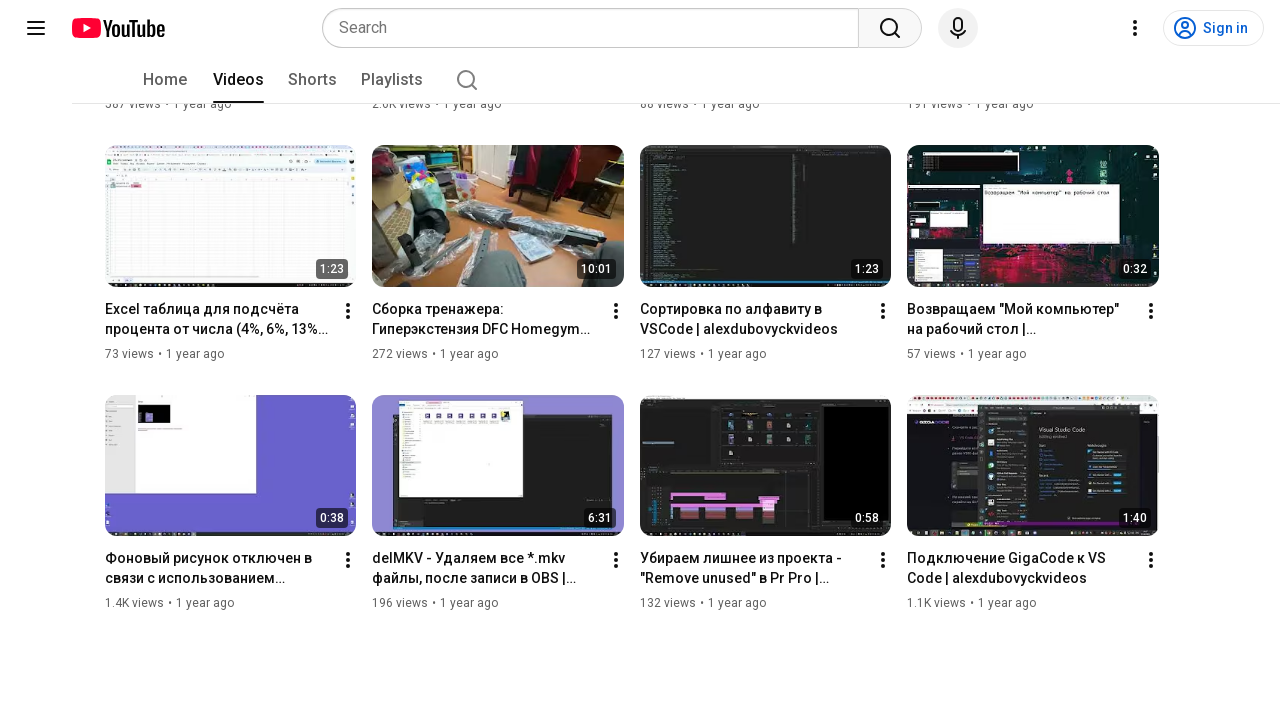

Waited 1 second for more video content to load via infinite scroll
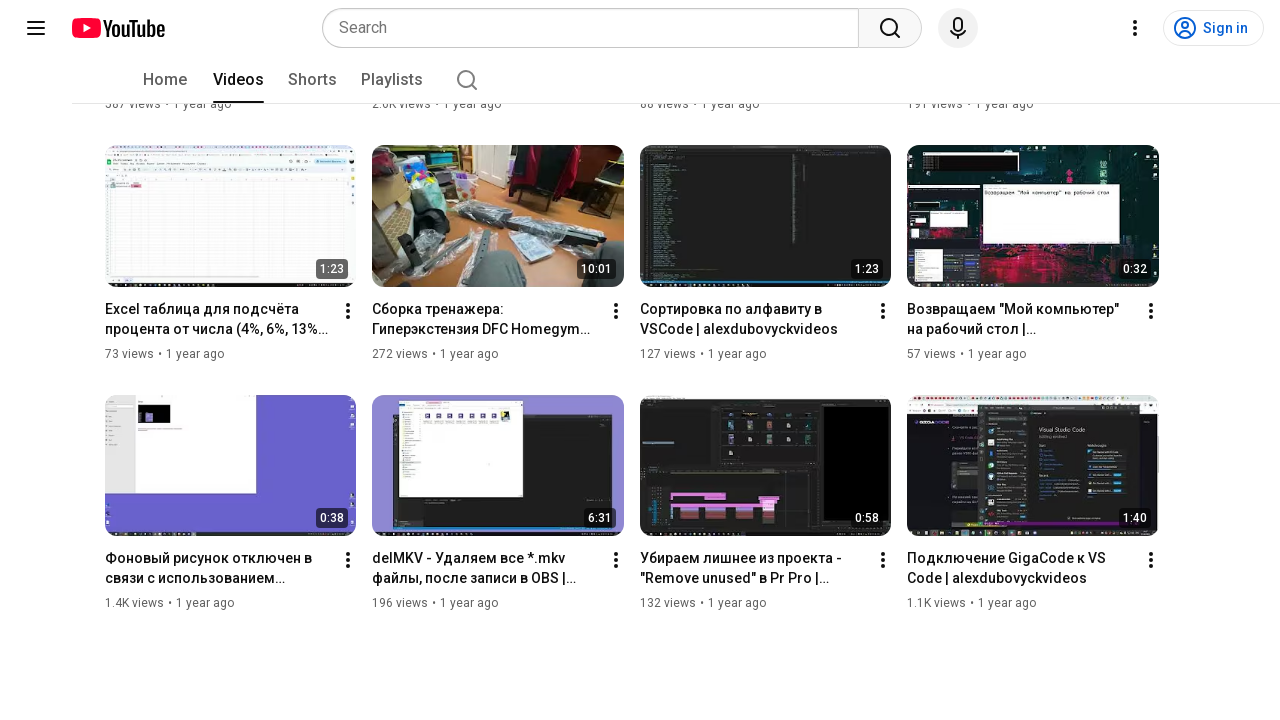

Pressed End key to scroll to bottom (scroll cycle 6/10)
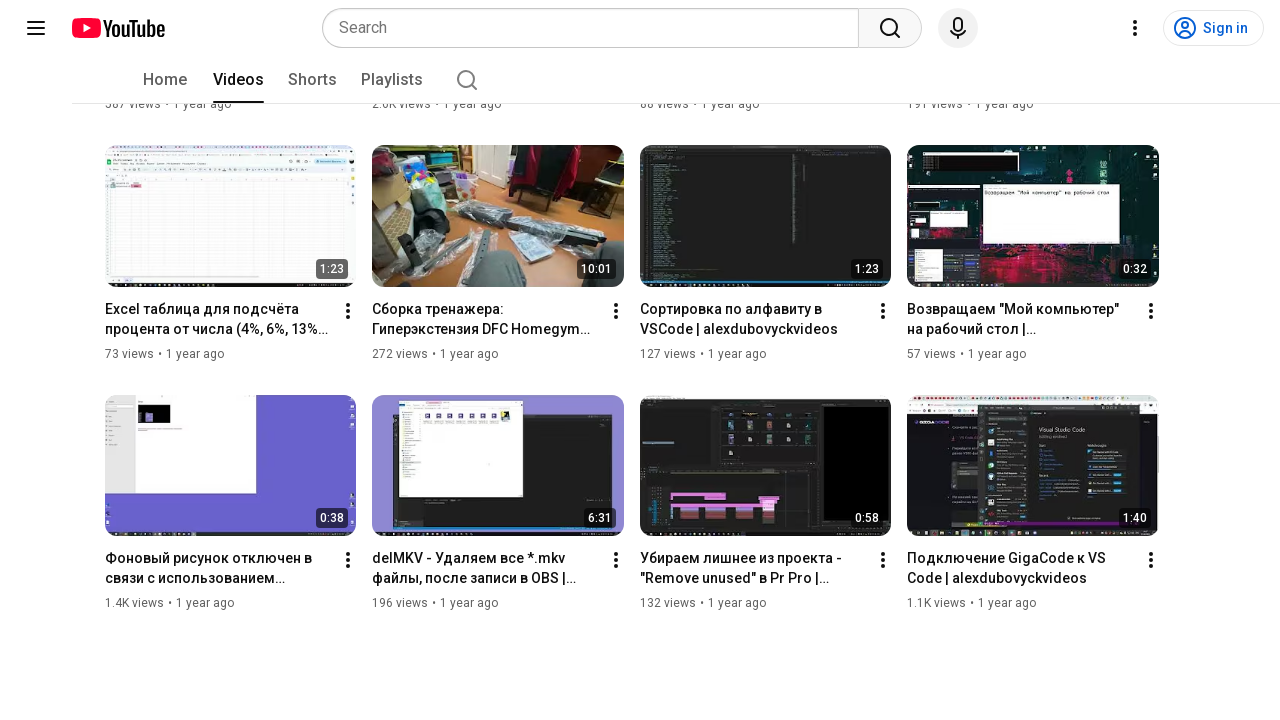

Waited 100ms for content to load
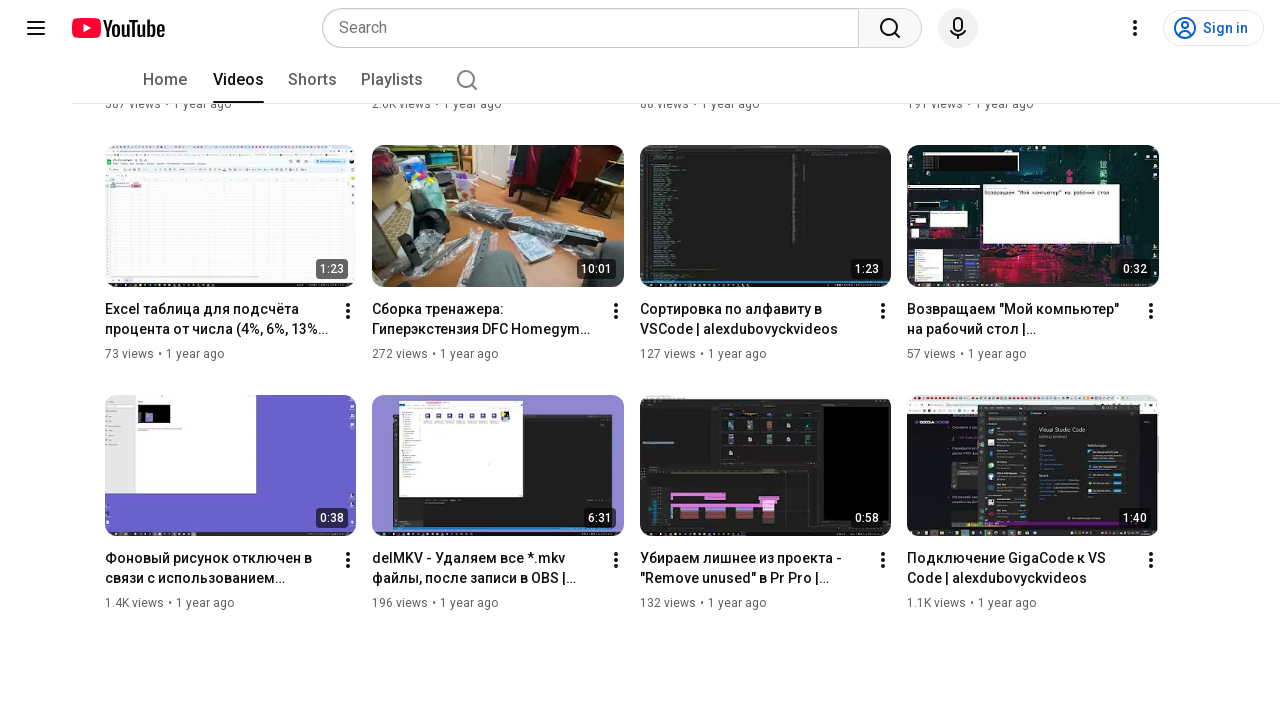

Pressed End key again to continue scrolling (scroll cycle 6/10)
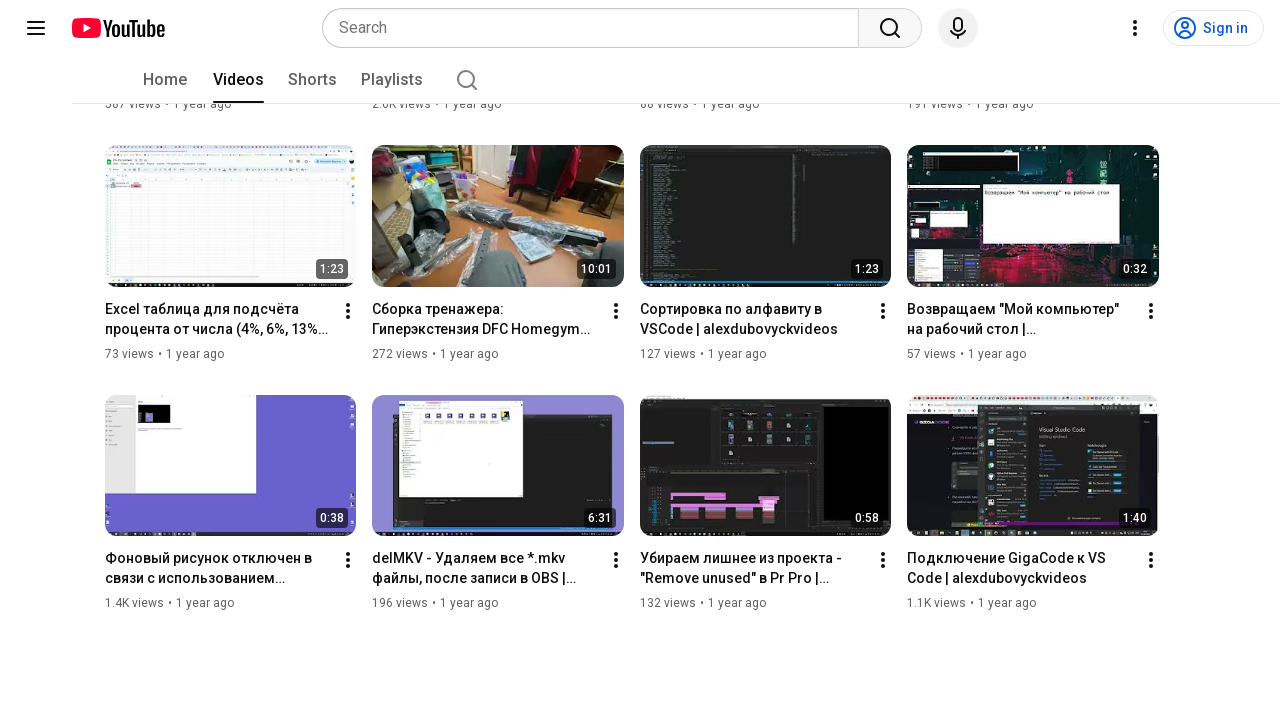

Waited 1 second for more video content to load via infinite scroll
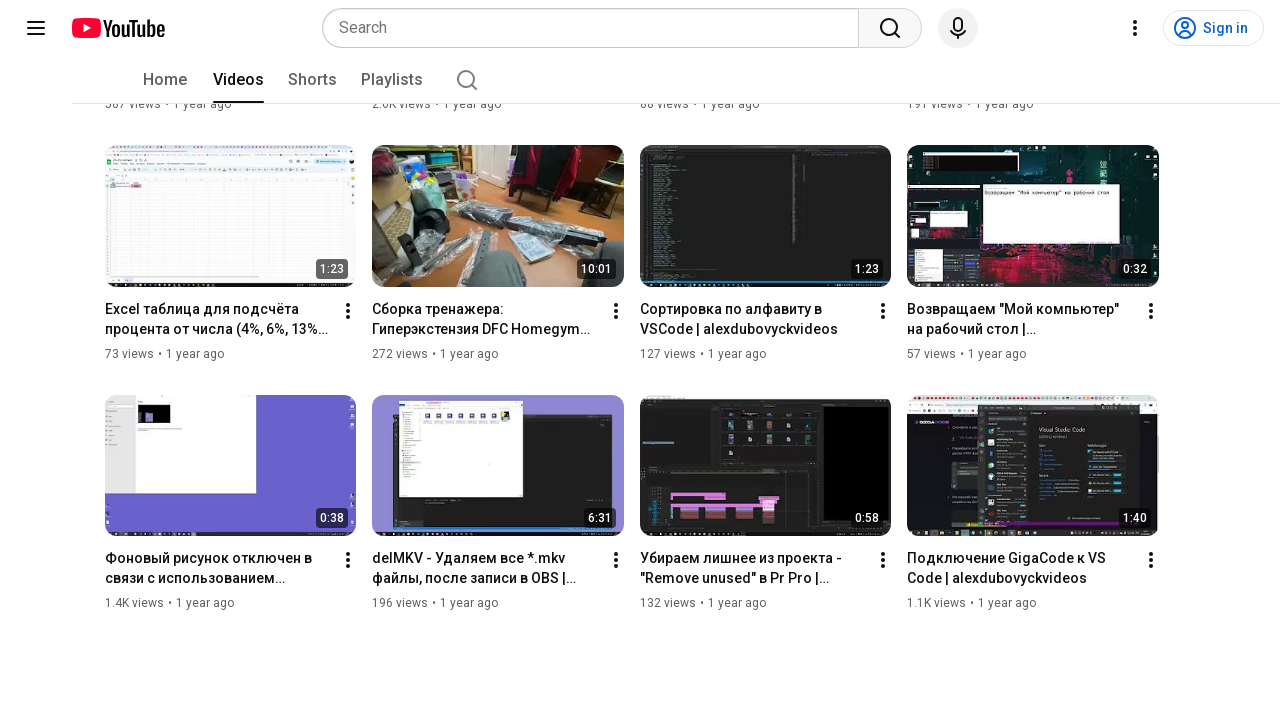

Pressed End key to scroll to bottom (scroll cycle 7/10)
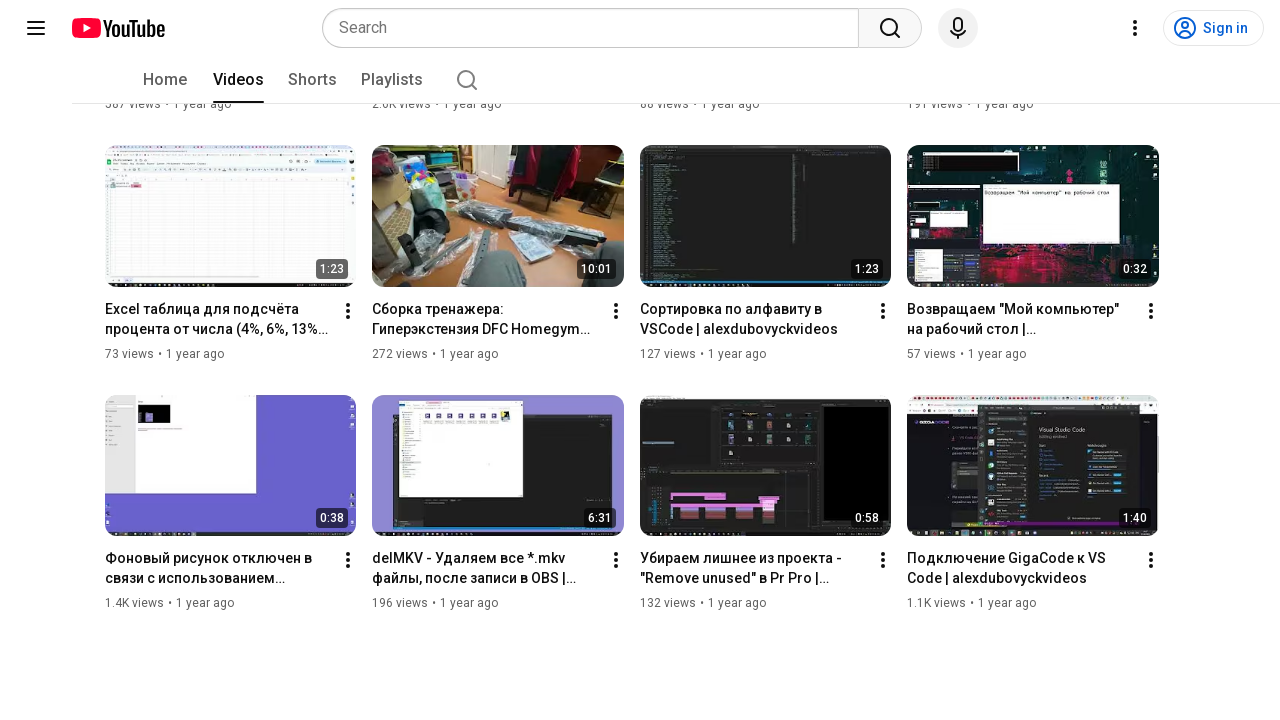

Waited 100ms for content to load
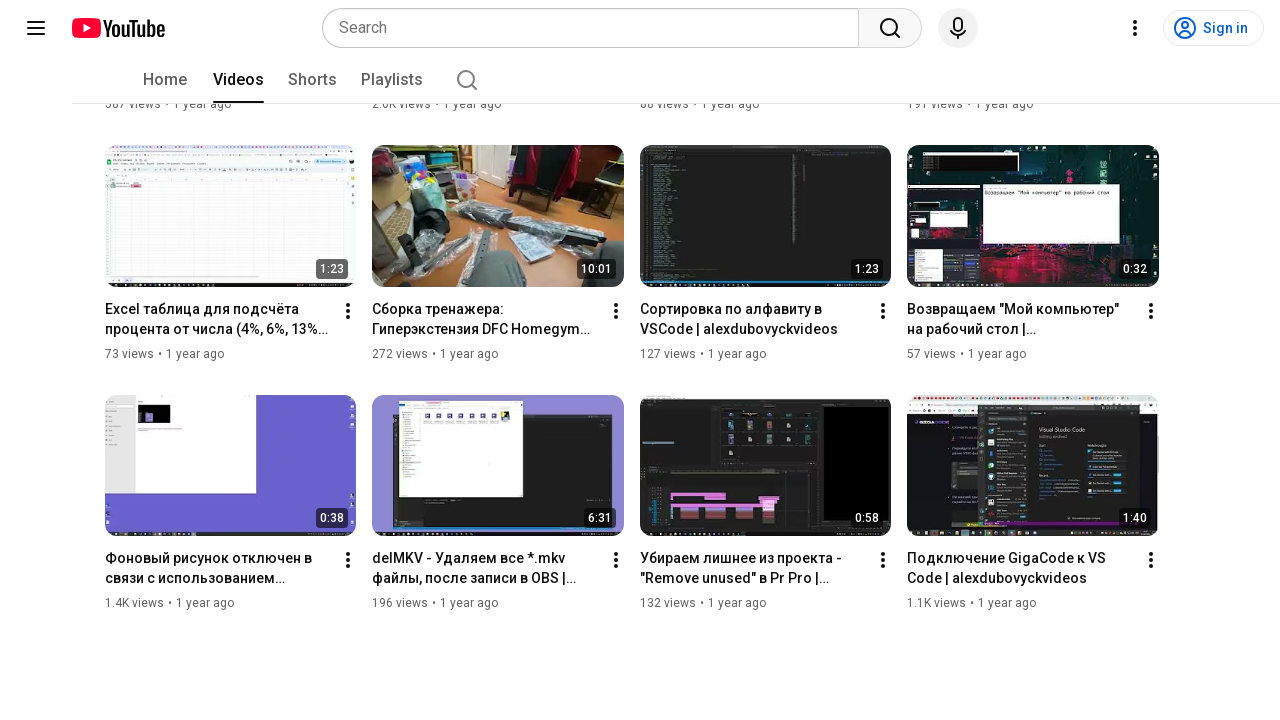

Pressed End key again to continue scrolling (scroll cycle 7/10)
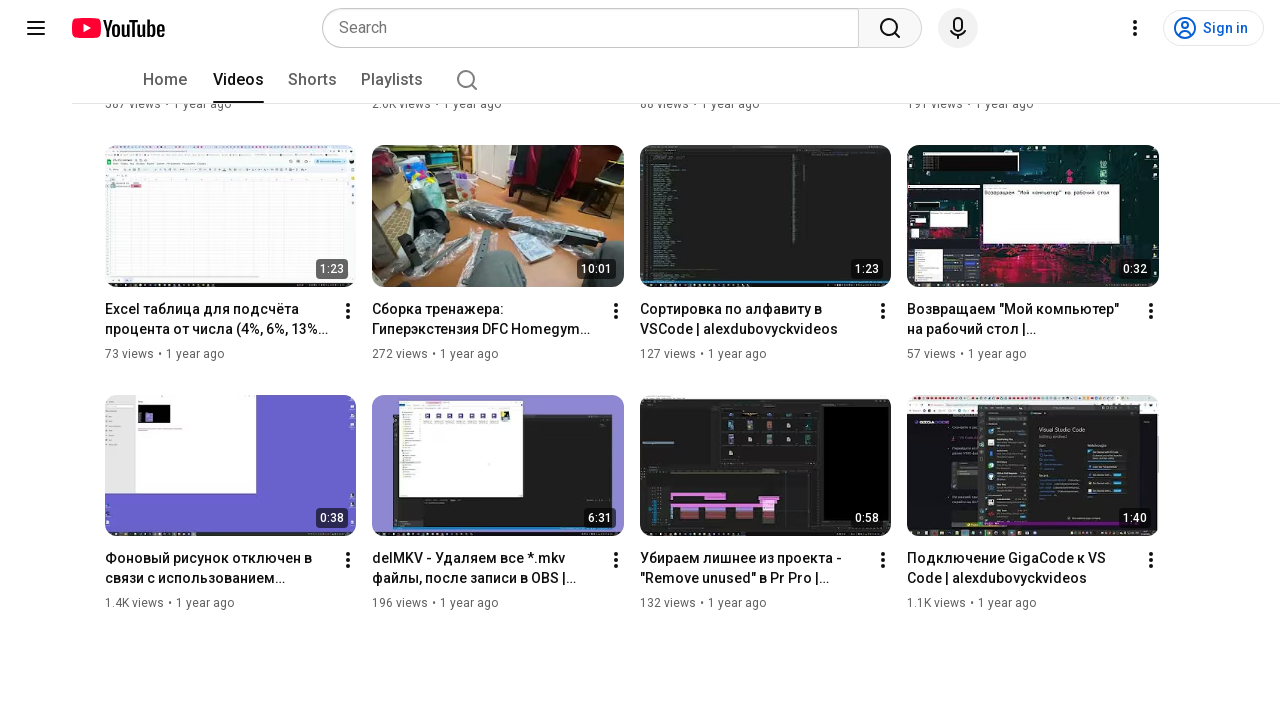

Waited 1 second for more video content to load via infinite scroll
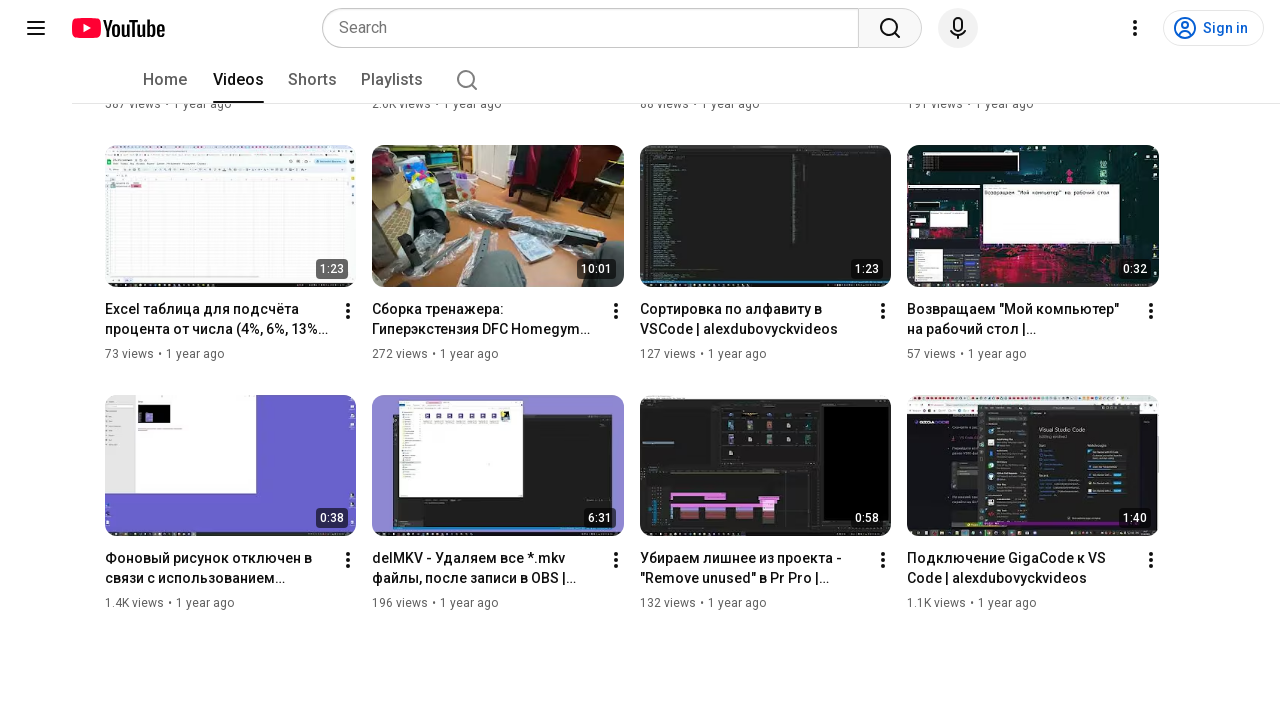

Pressed End key to scroll to bottom (scroll cycle 8/10)
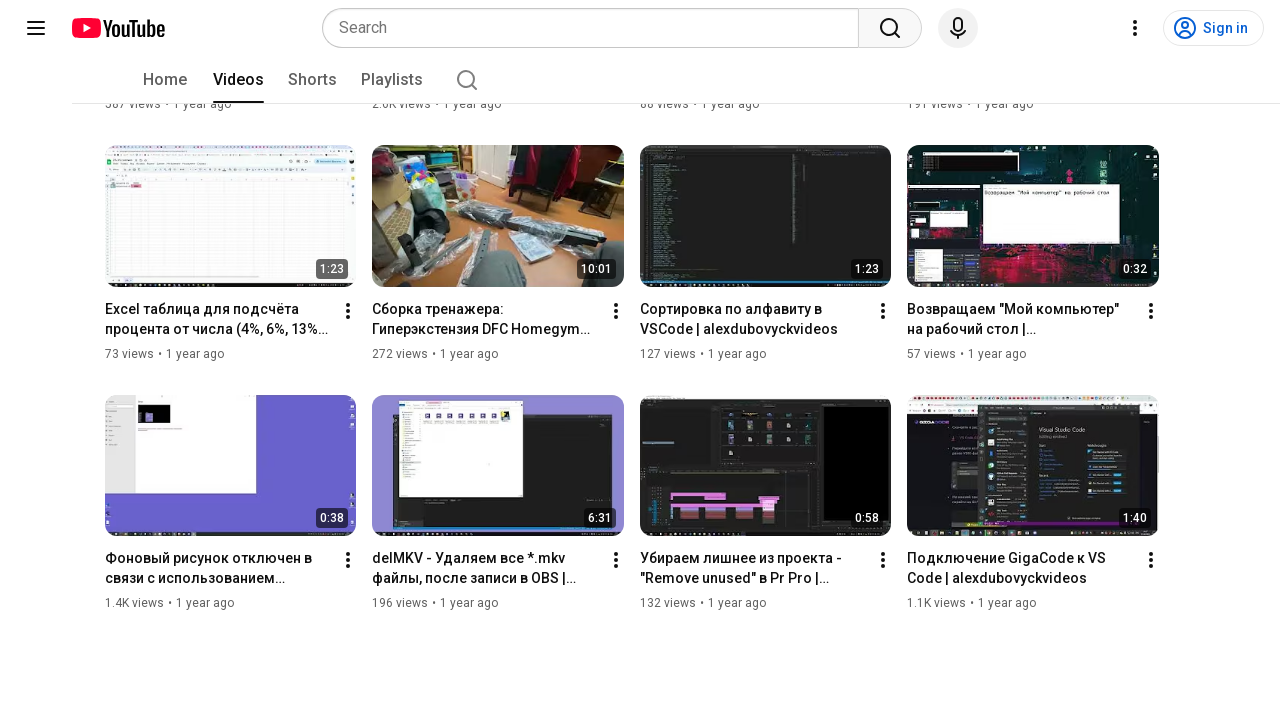

Waited 100ms for content to load
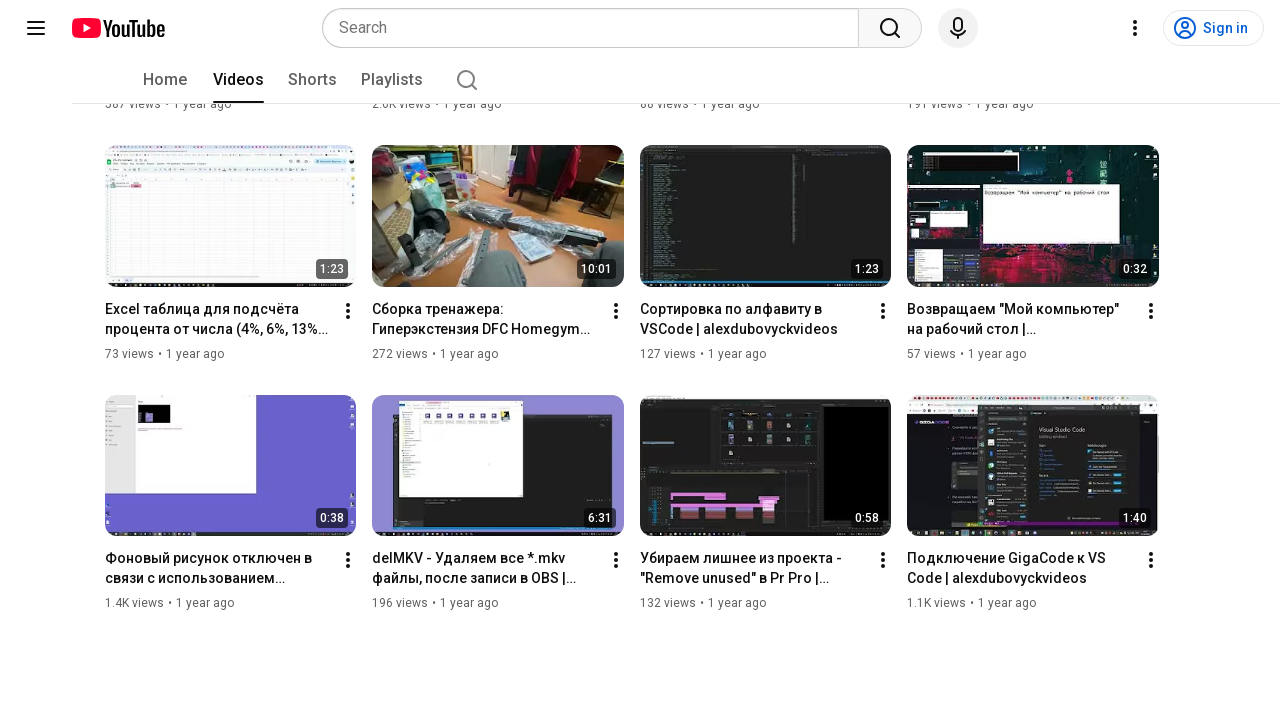

Pressed End key again to continue scrolling (scroll cycle 8/10)
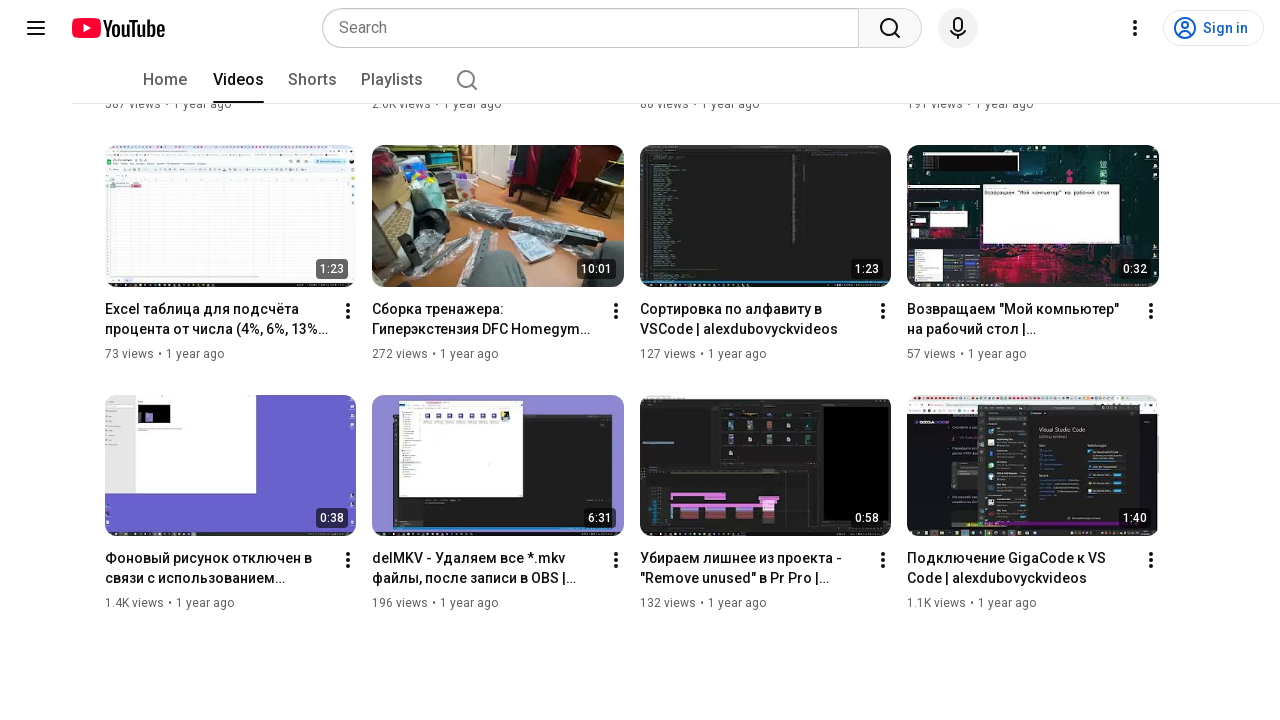

Waited 1 second for more video content to load via infinite scroll
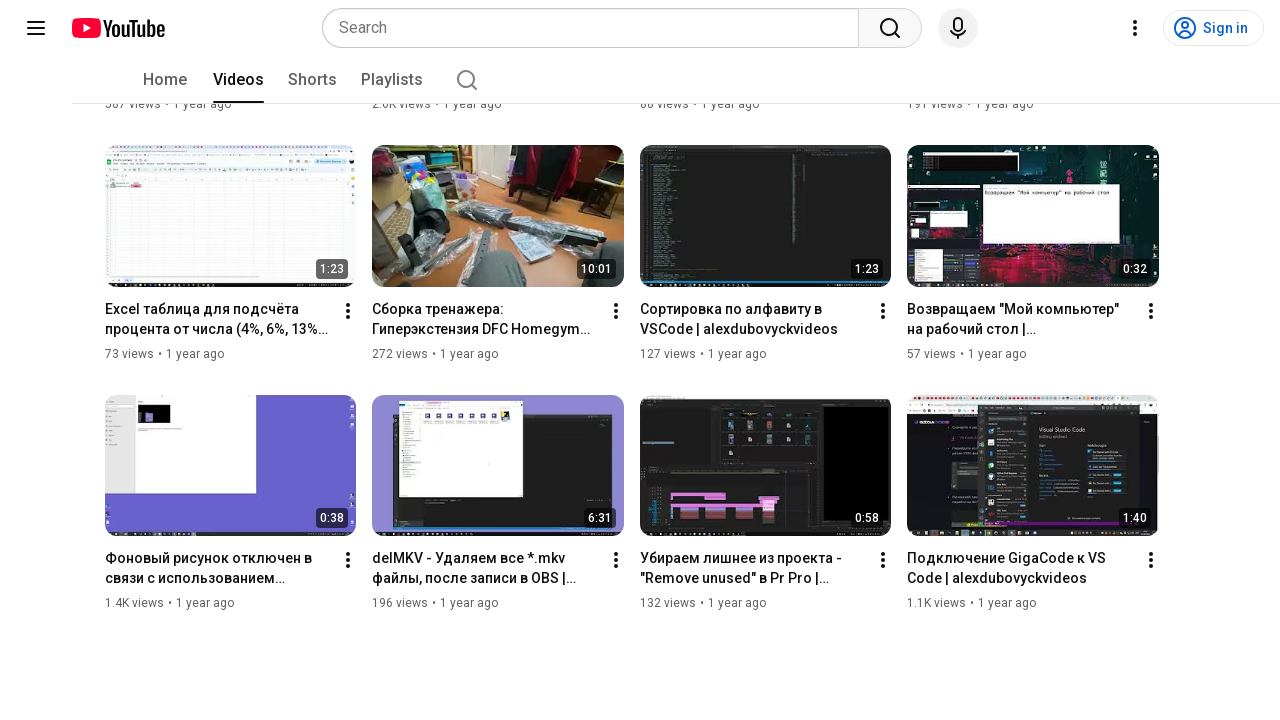

Pressed End key to scroll to bottom (scroll cycle 9/10)
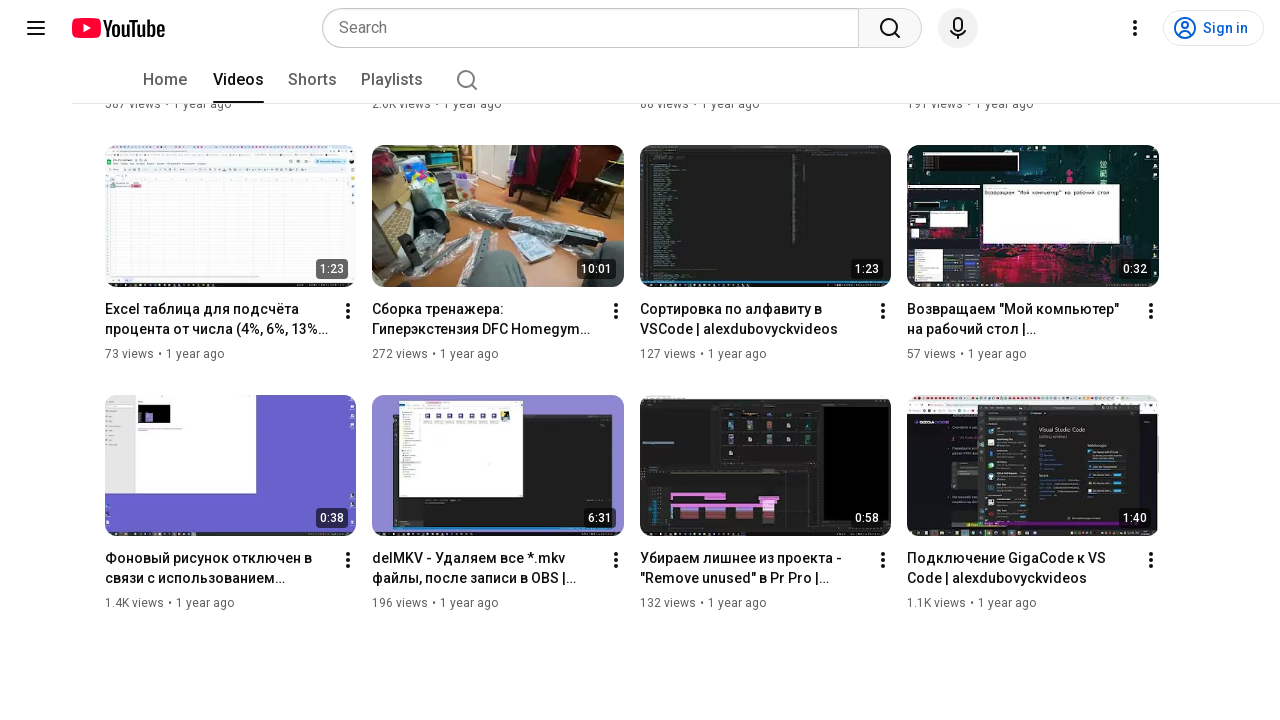

Waited 100ms for content to load
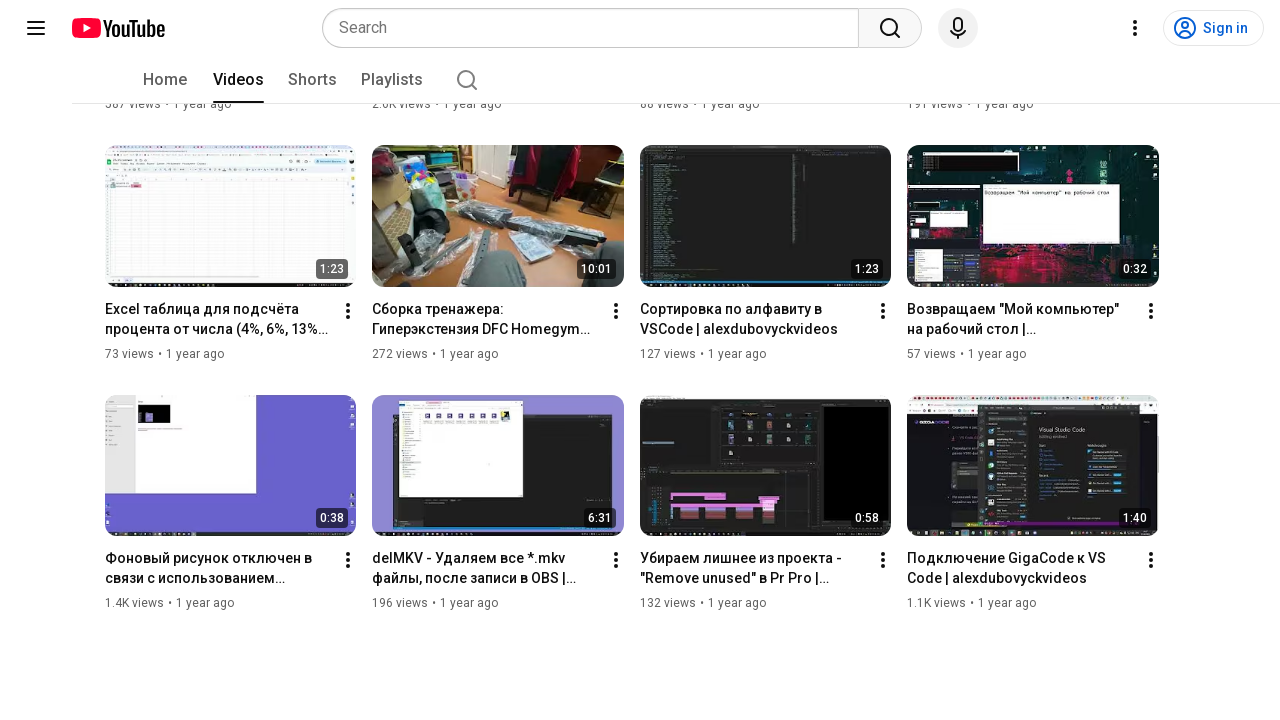

Pressed End key again to continue scrolling (scroll cycle 9/10)
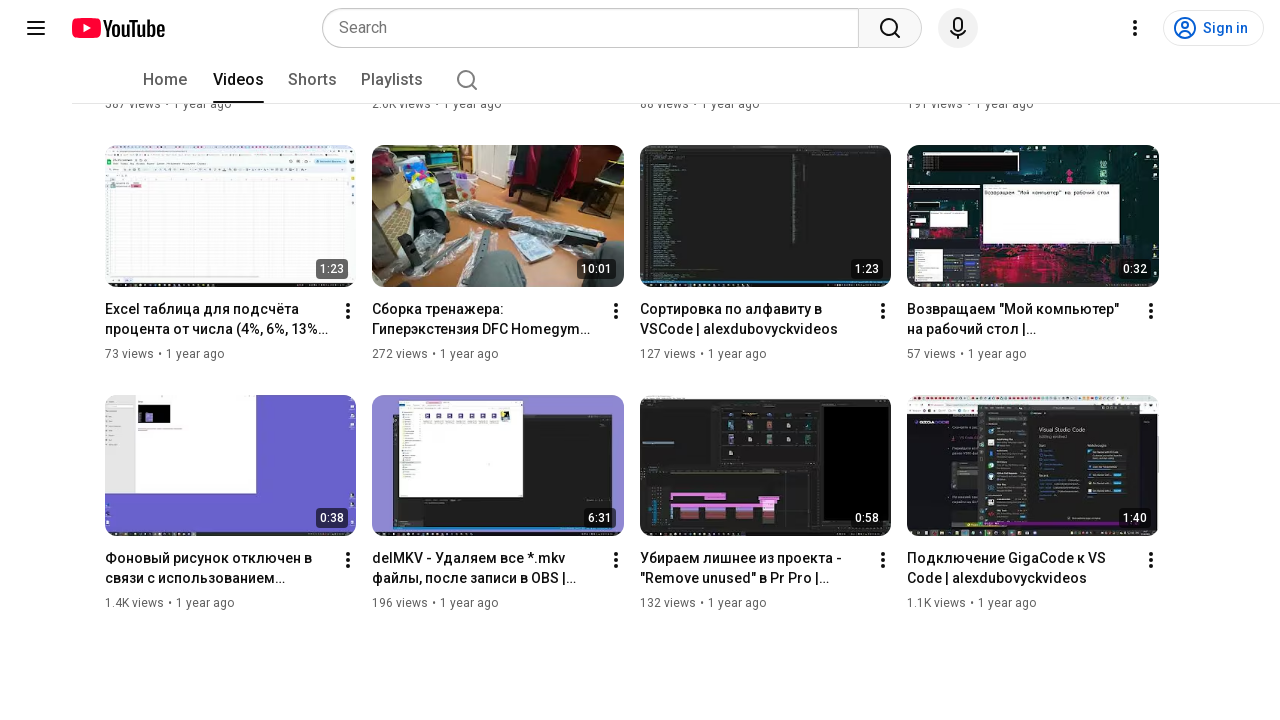

Waited 1 second for more video content to load via infinite scroll
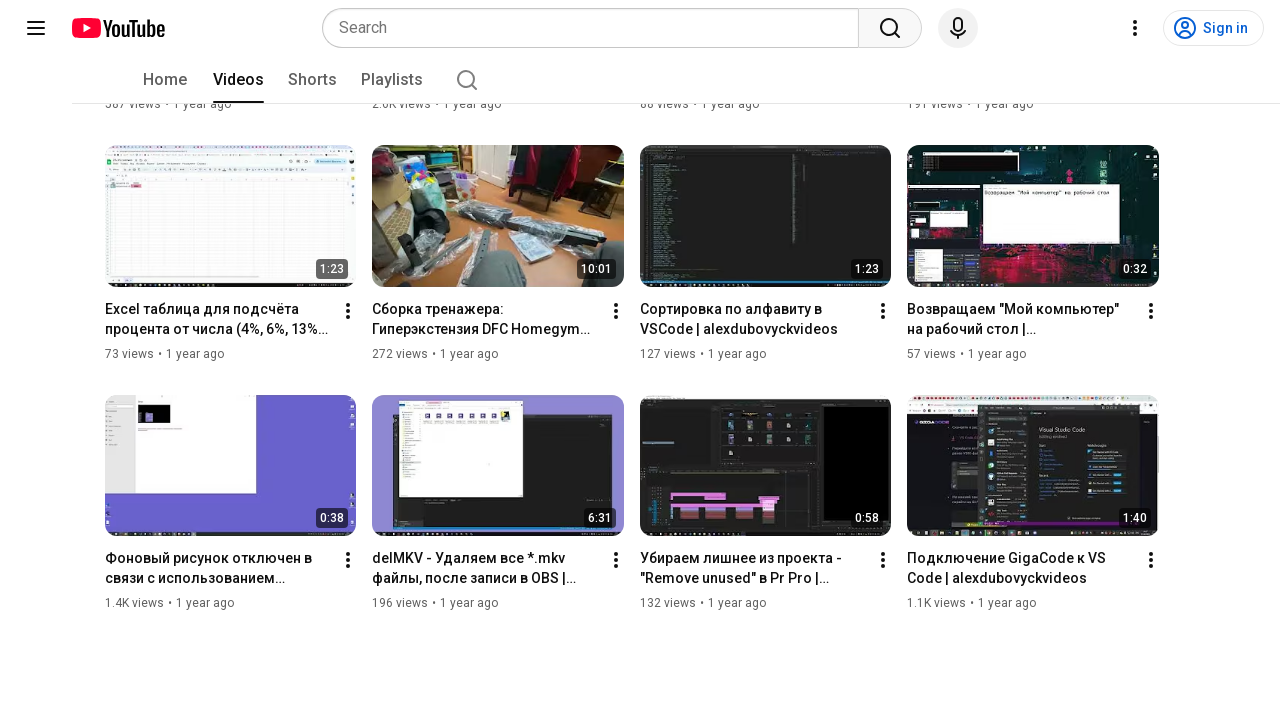

Pressed End key to scroll to bottom (scroll cycle 10/10)
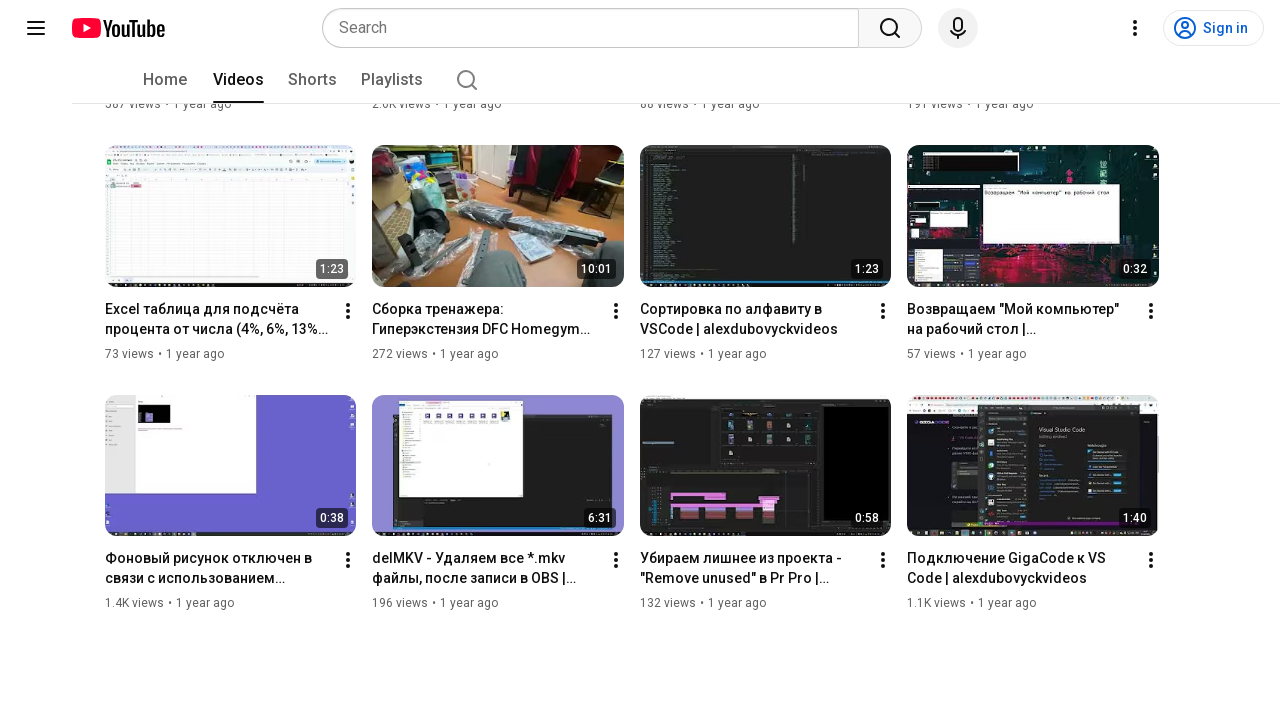

Waited 100ms for content to load
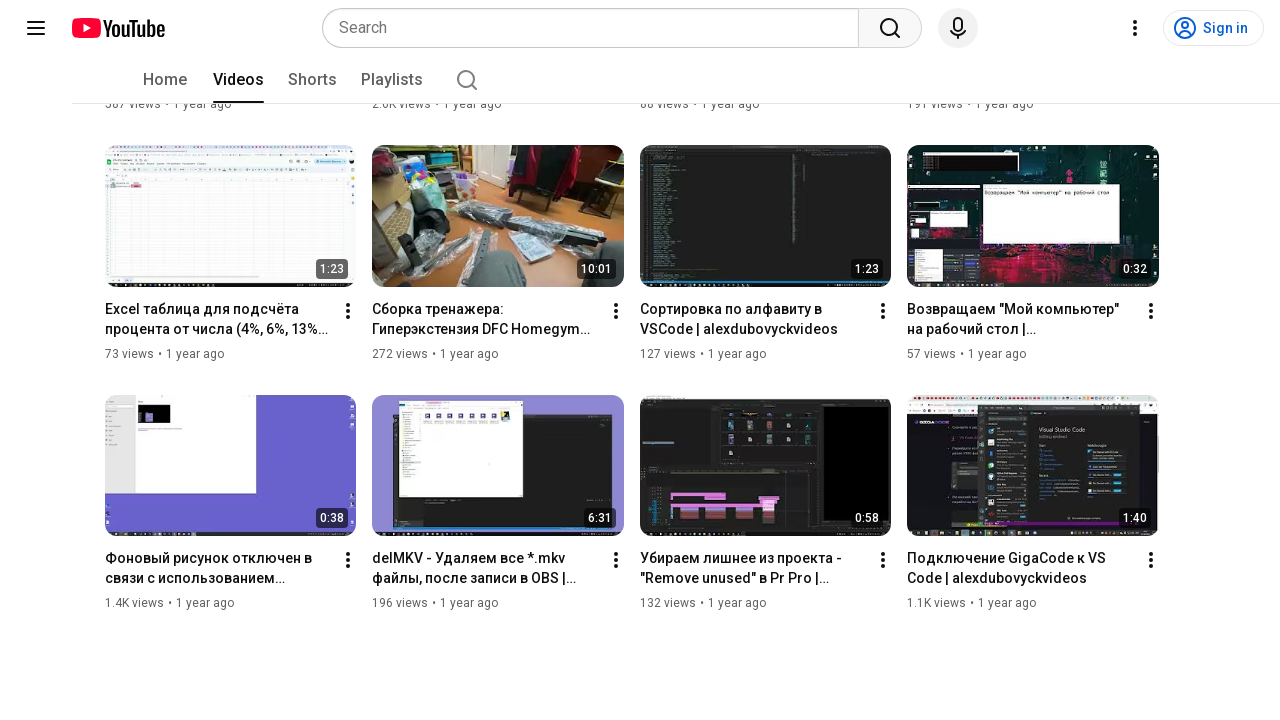

Pressed End key again to continue scrolling (scroll cycle 10/10)
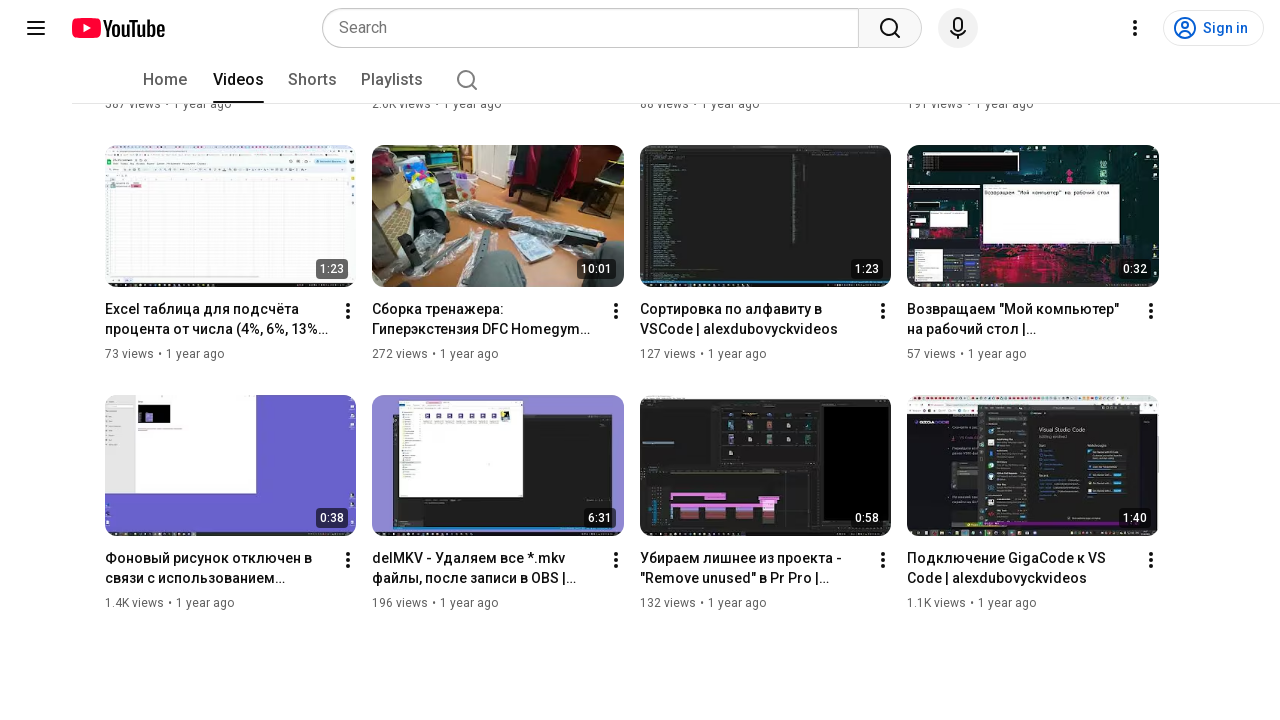

Waited 1 second for more video content to load via infinite scroll
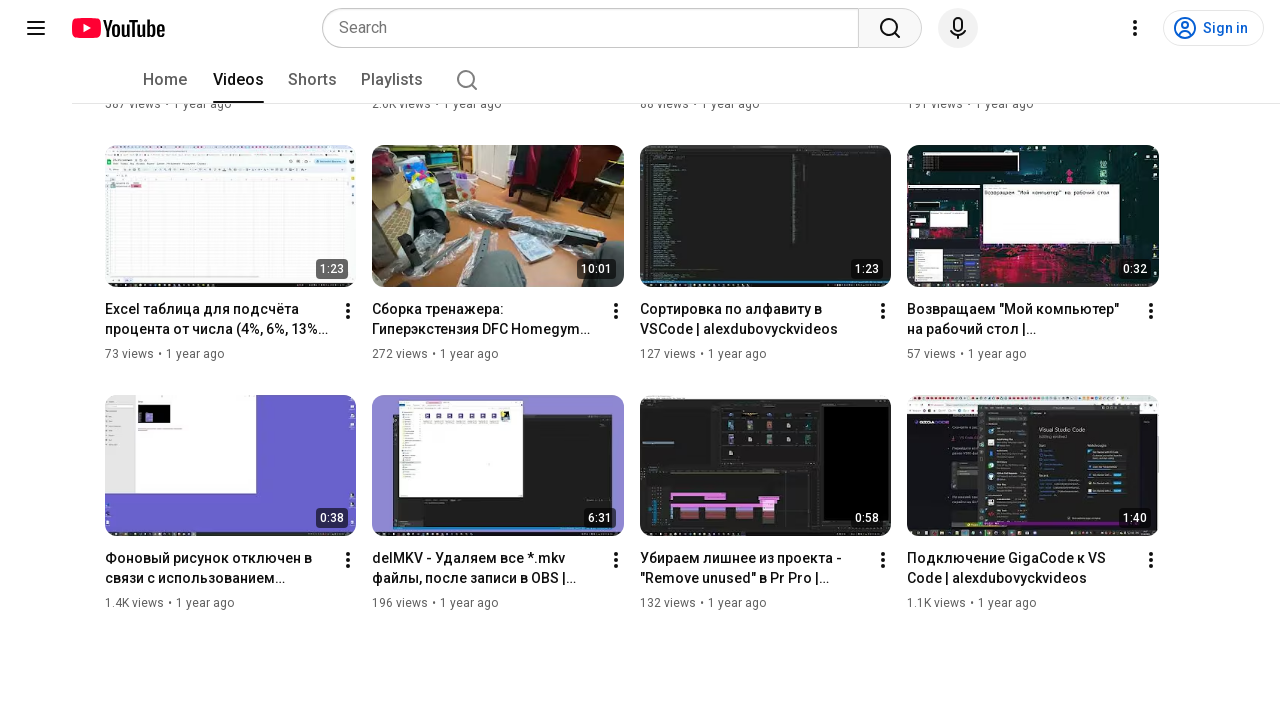

Verified that video titles are still present after scrolling
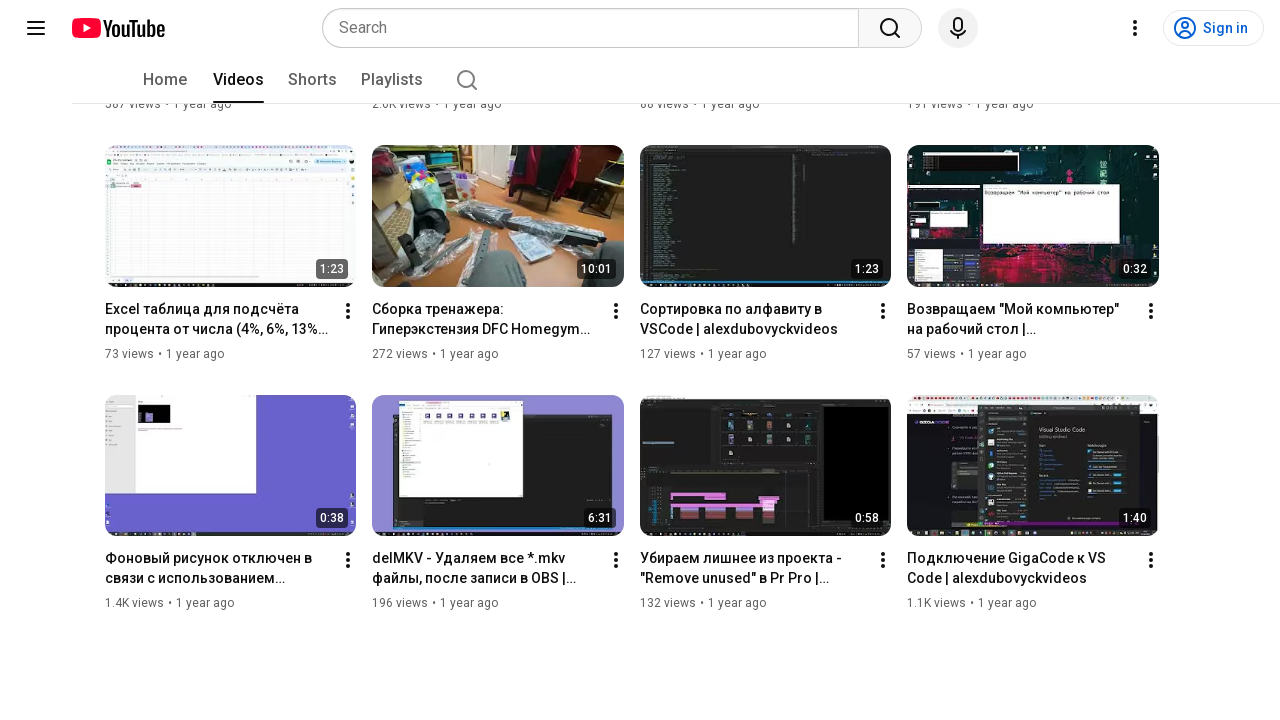

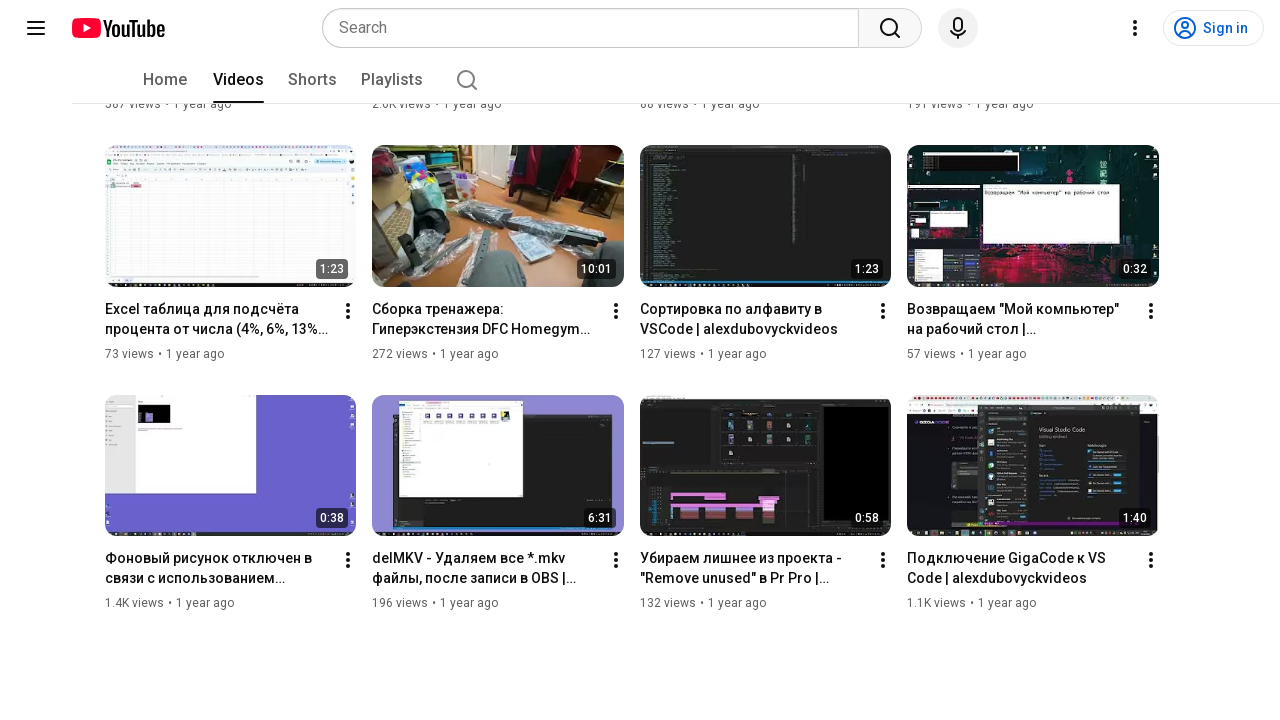